Tests jQuery UI date picker functionality by navigating through months and selecting a specific date from the calendar

Starting URL: https://jqueryui.com/datepicker/

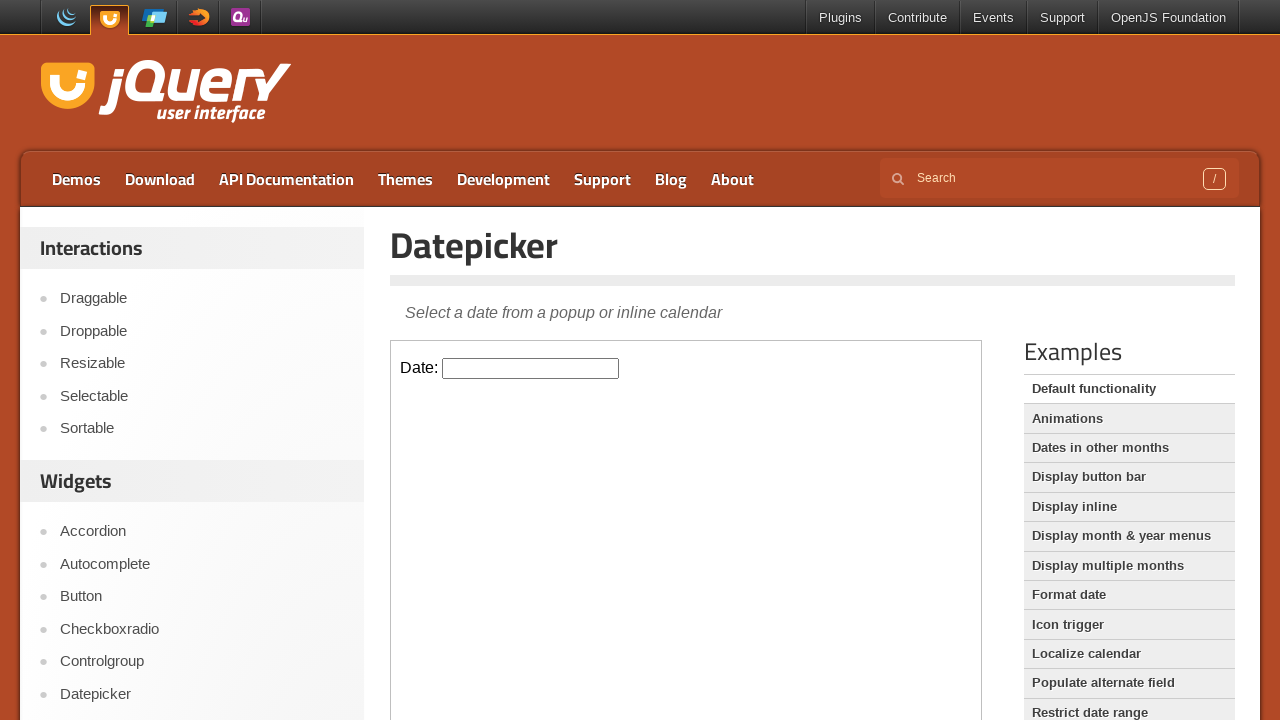

Located the iframe containing the datepicker demo
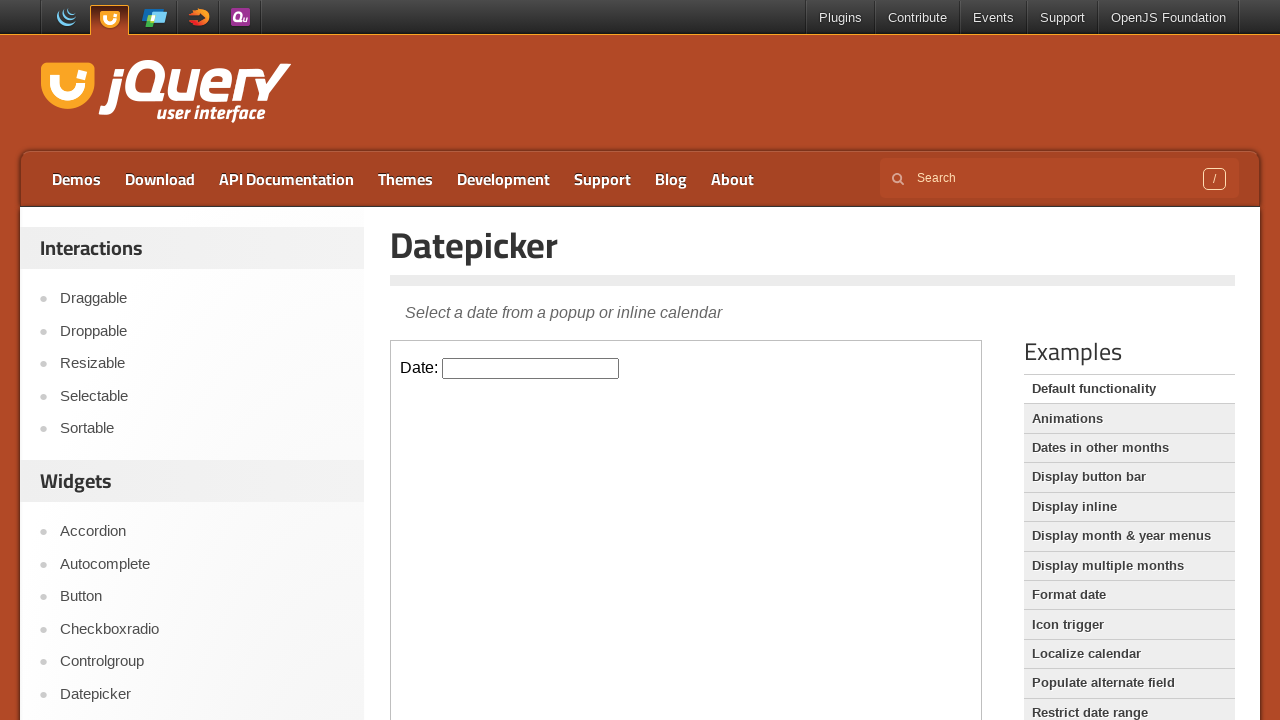

Clicked on the datepicker input field to open the calendar at (531, 368) on iframe >> nth=0 >> internal:control=enter-frame >> #datepicker
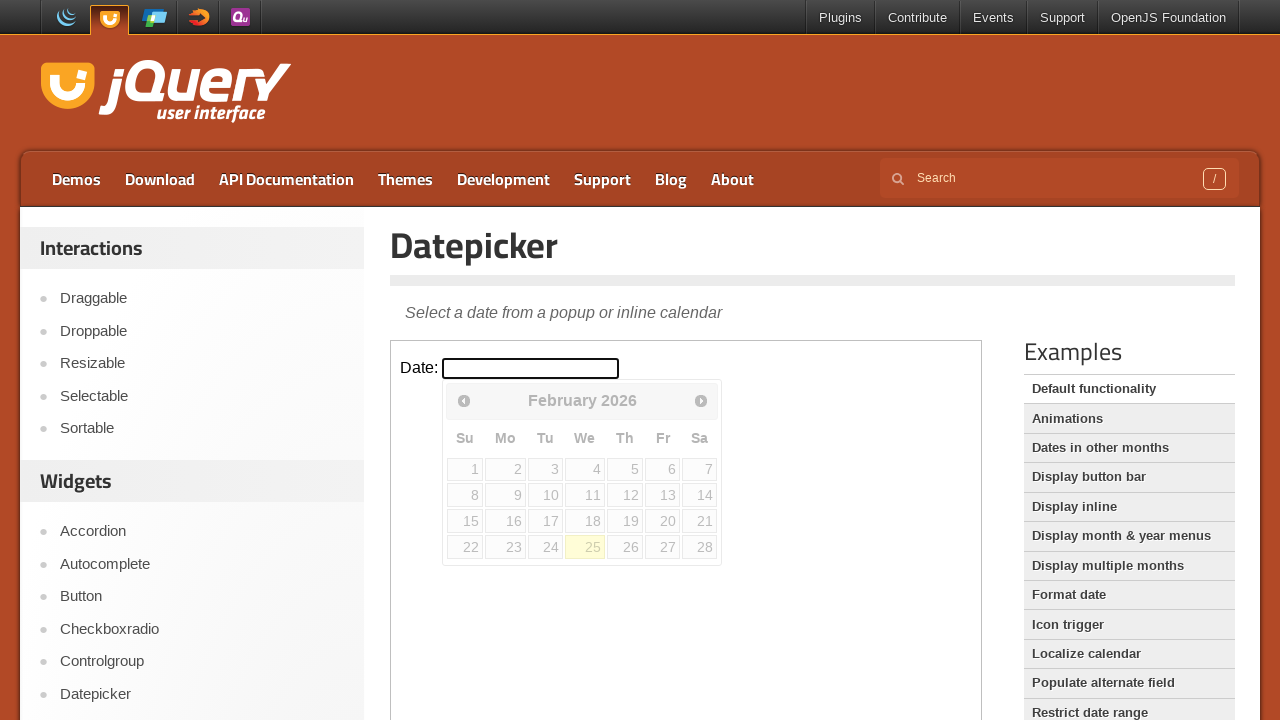

Read current month and year from datepicker: February 2026
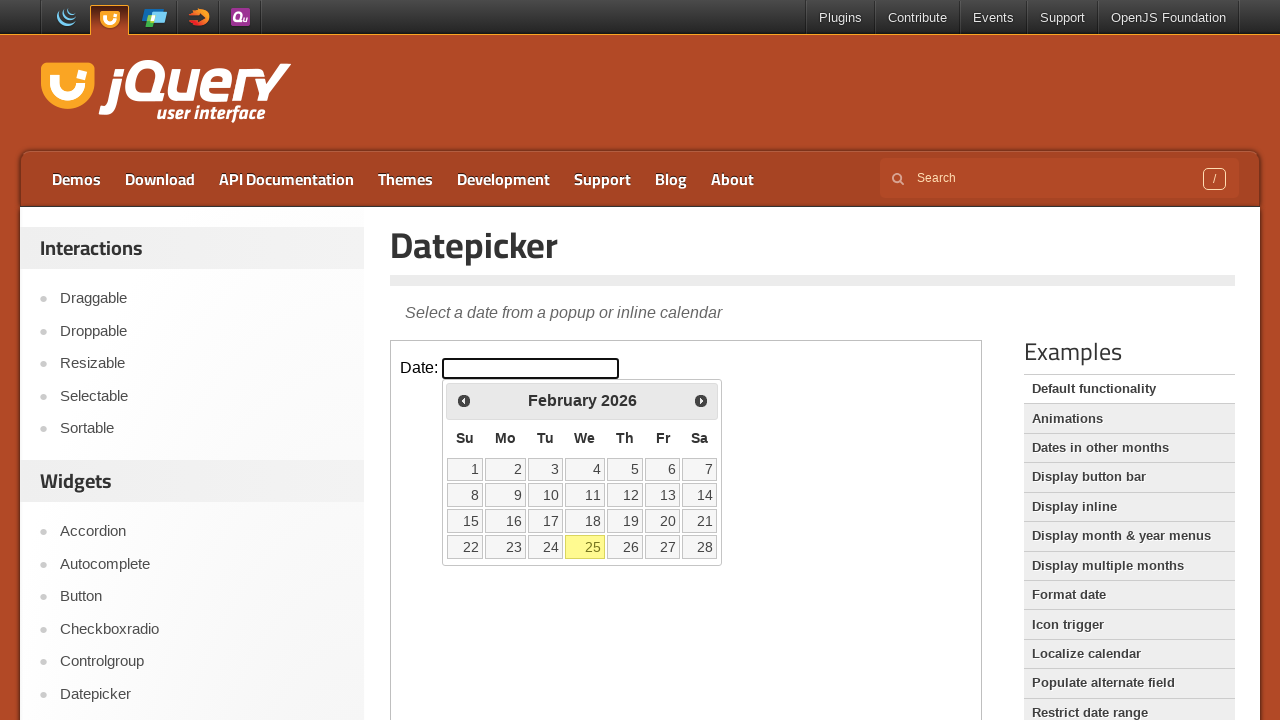

Clicked previous month button to navigate backwards towards January 2024 at (464, 400) on iframe >> nth=0 >> internal:control=enter-frame >> span.ui-icon.ui-icon-circle-t
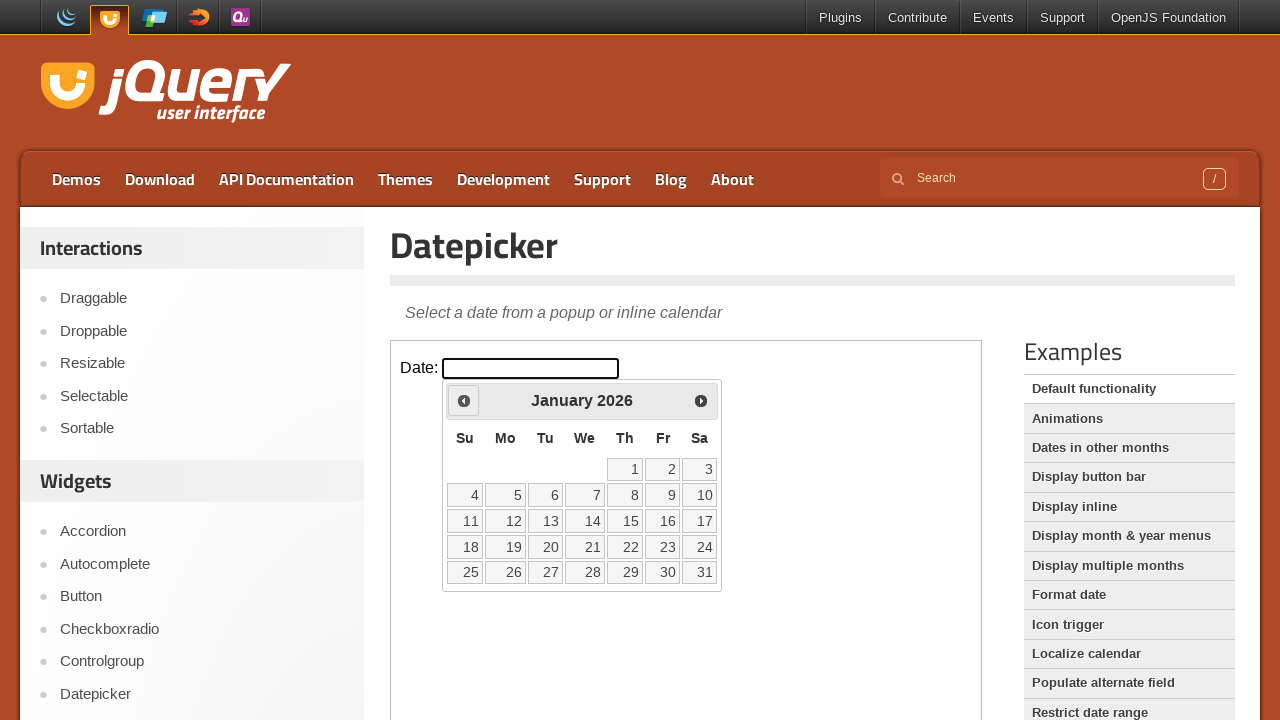

Read current month and year from datepicker: January 2026
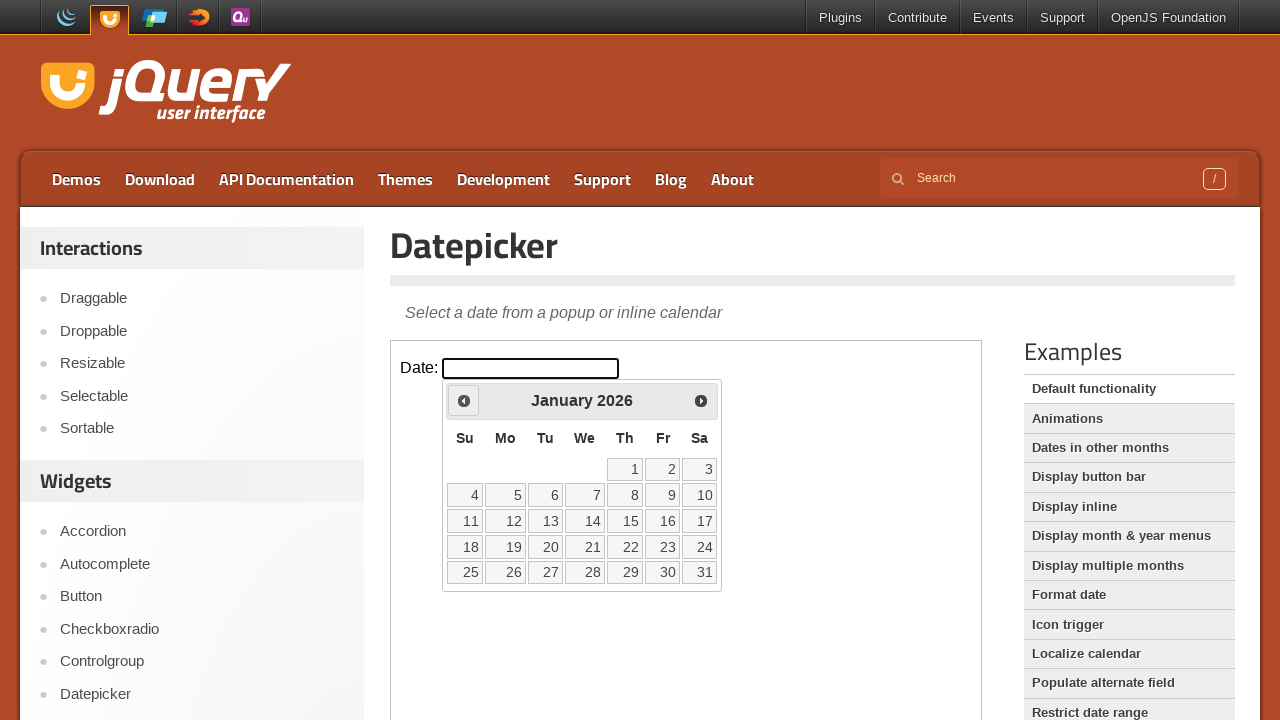

Clicked previous month button to navigate backwards towards January 2024 at (464, 400) on iframe >> nth=0 >> internal:control=enter-frame >> span.ui-icon.ui-icon-circle-t
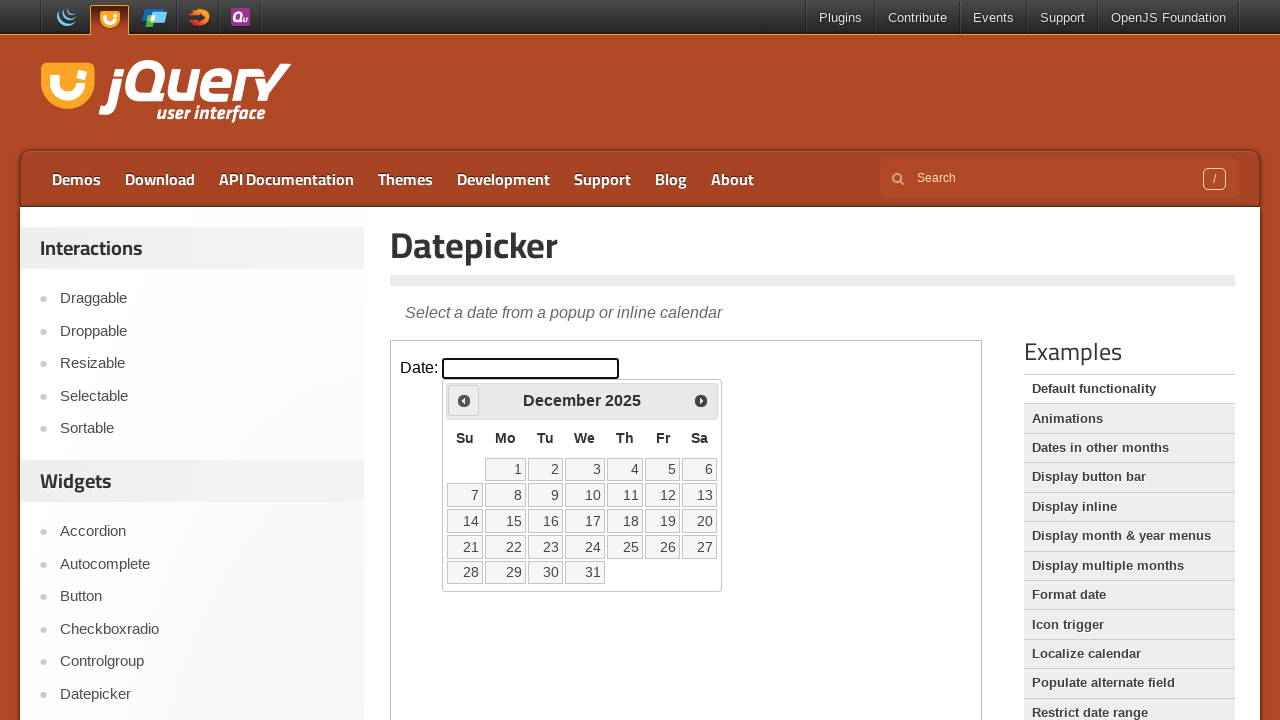

Read current month and year from datepicker: December 2025
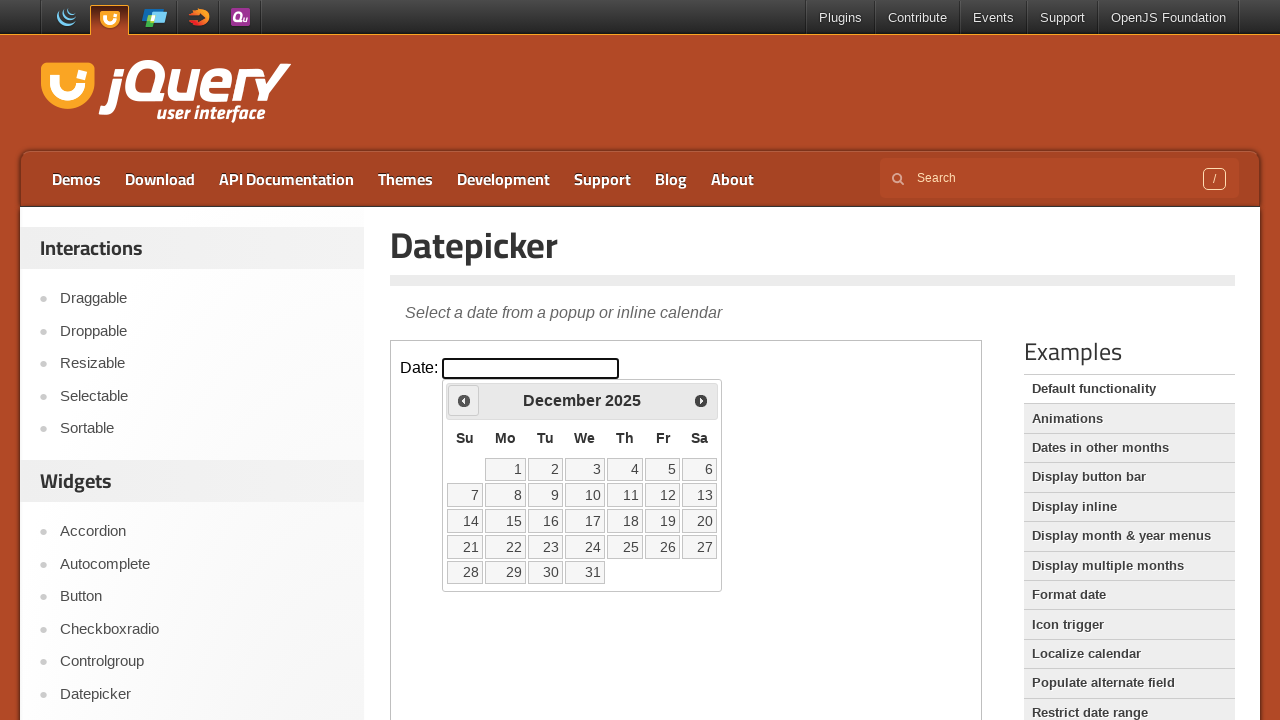

Clicked previous month button to navigate backwards towards January 2024 at (464, 400) on iframe >> nth=0 >> internal:control=enter-frame >> span.ui-icon.ui-icon-circle-t
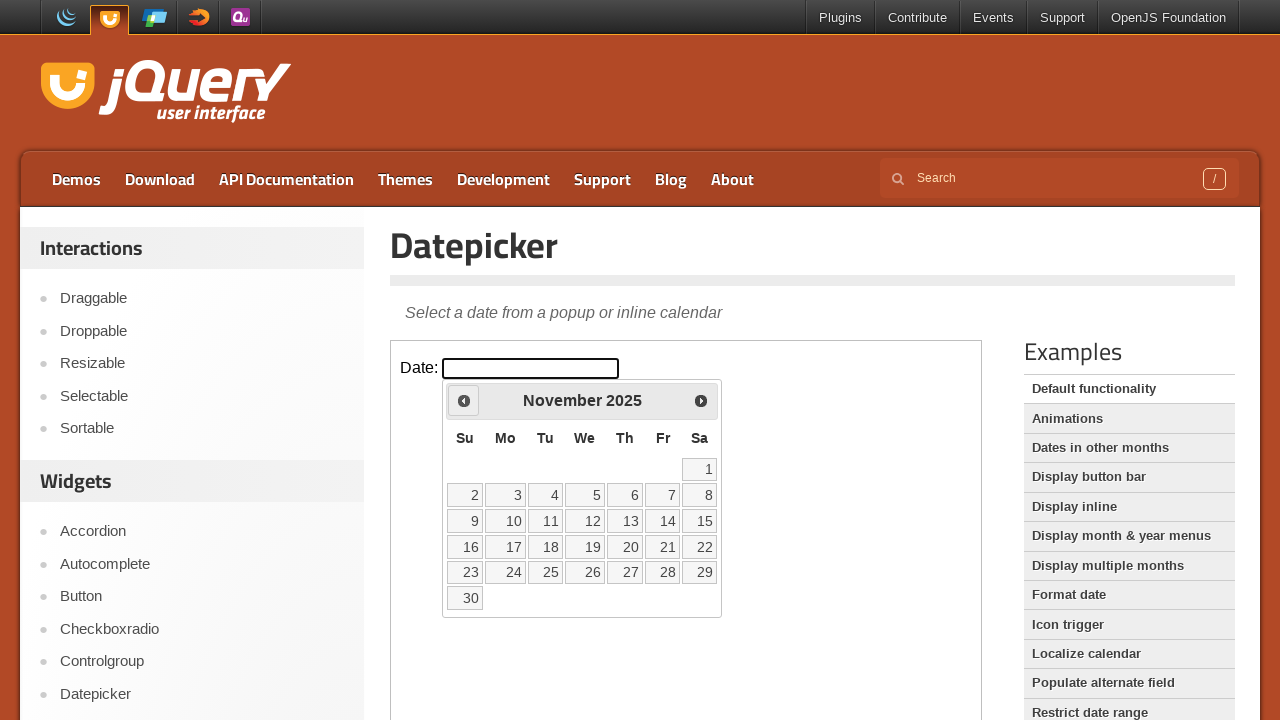

Read current month and year from datepicker: November 2025
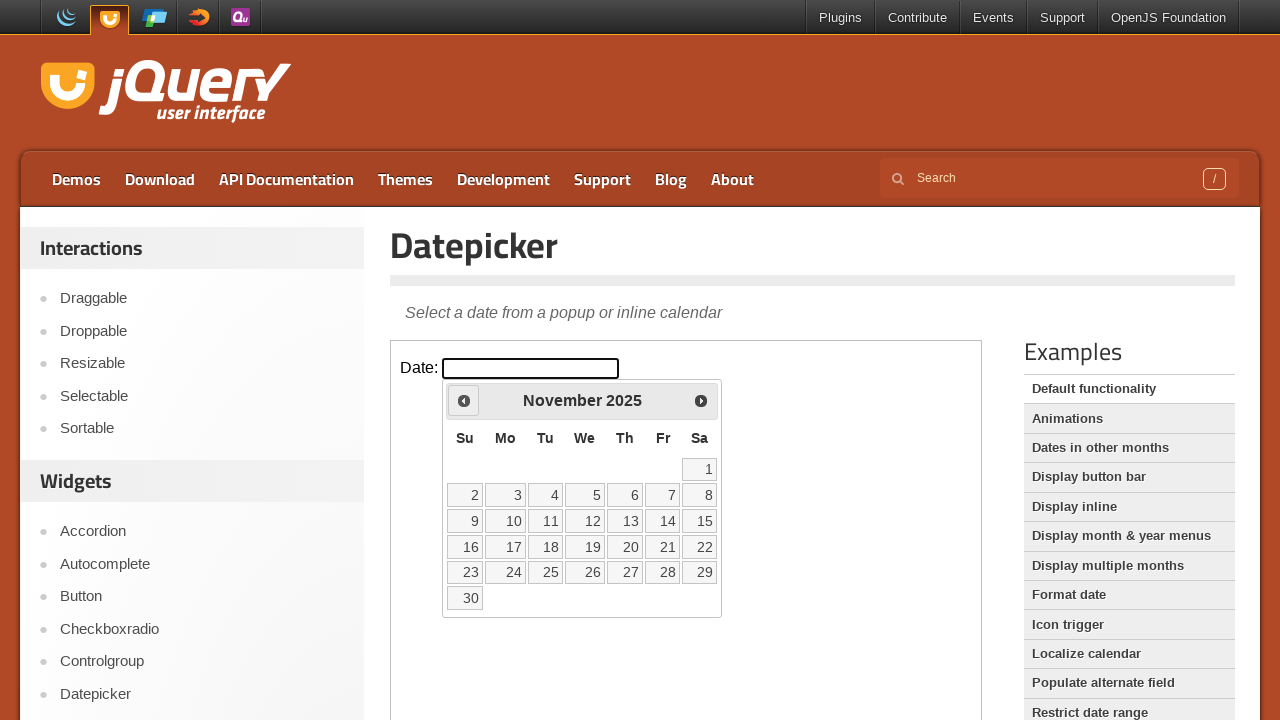

Clicked previous month button to navigate backwards towards January 2024 at (464, 400) on iframe >> nth=0 >> internal:control=enter-frame >> span.ui-icon.ui-icon-circle-t
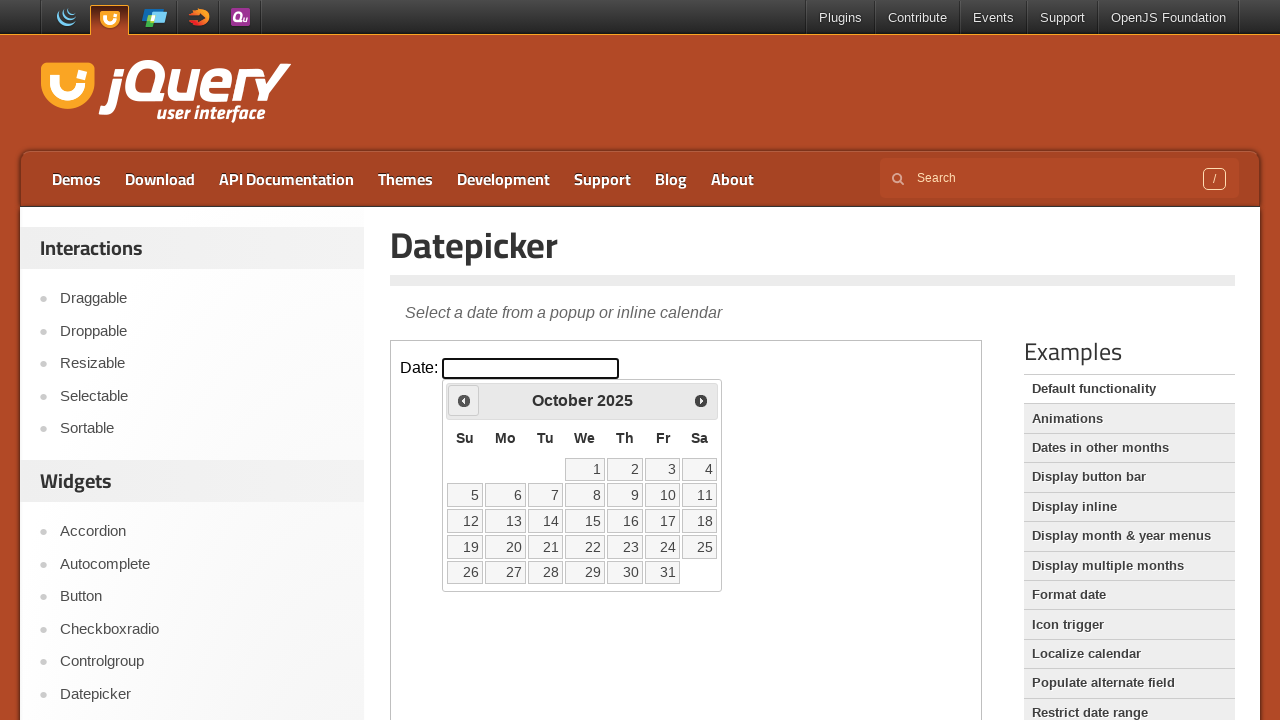

Read current month and year from datepicker: October 2025
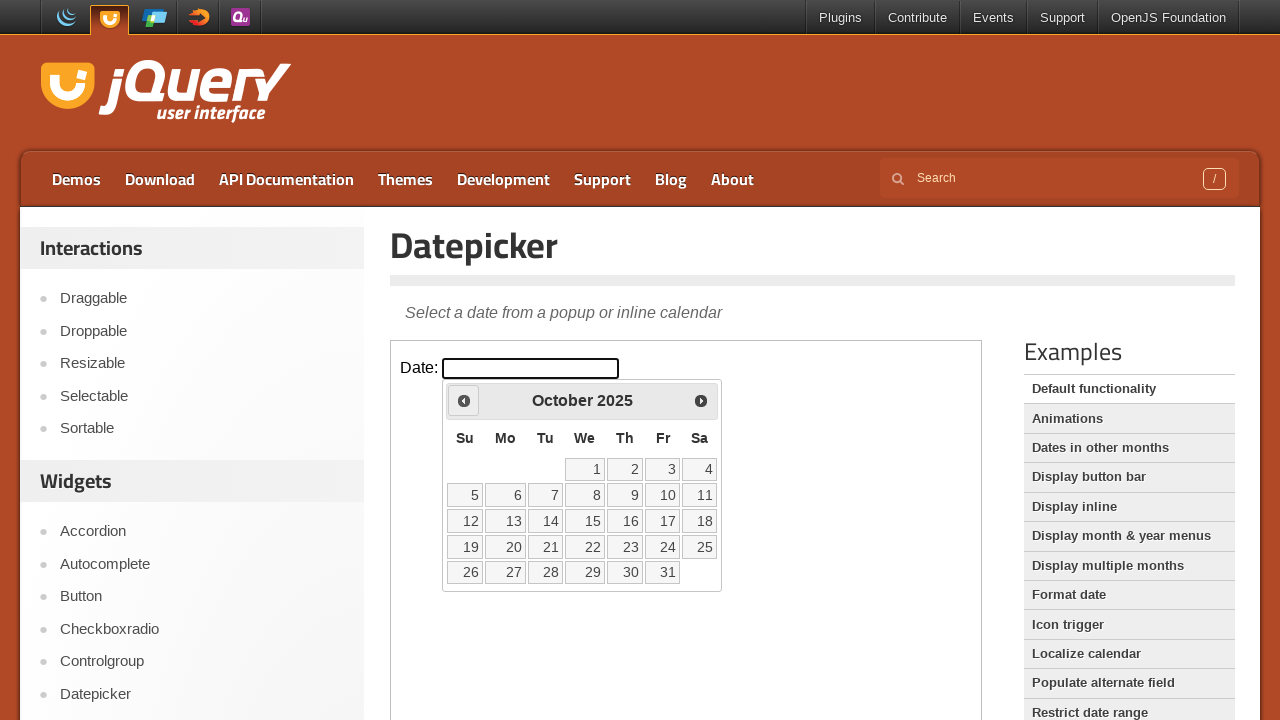

Clicked previous month button to navigate backwards towards January 2024 at (464, 400) on iframe >> nth=0 >> internal:control=enter-frame >> span.ui-icon.ui-icon-circle-t
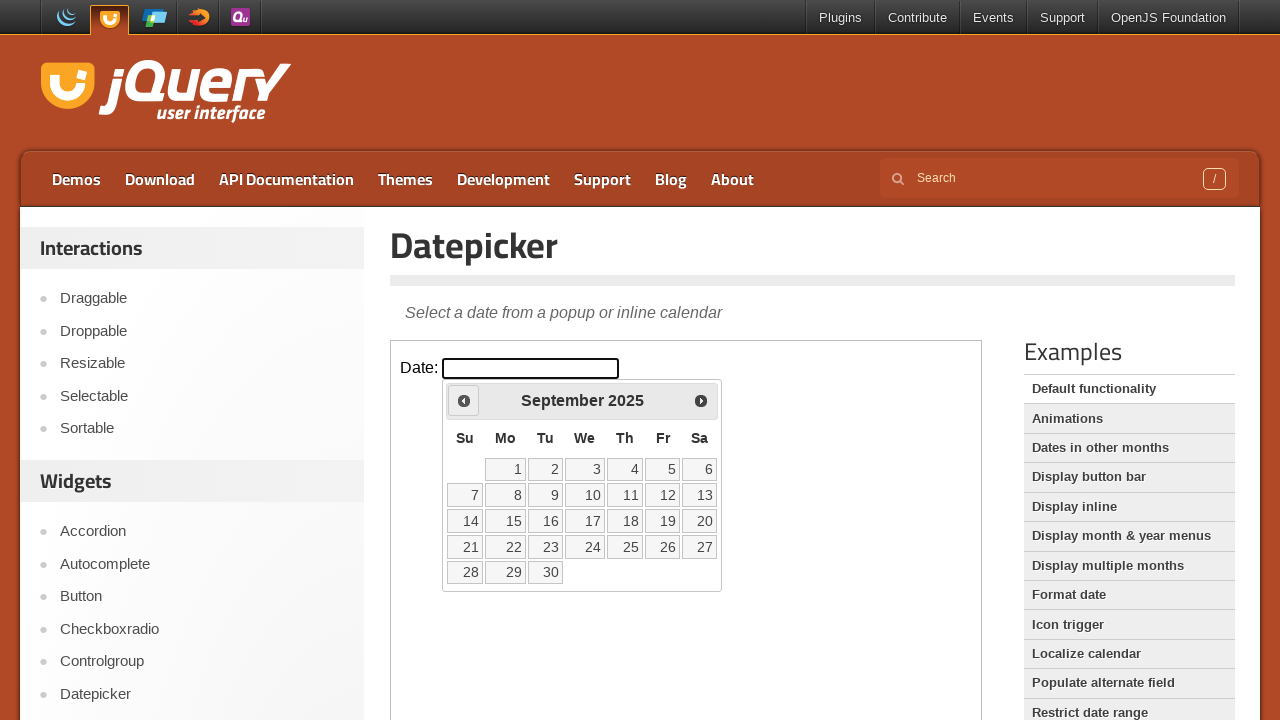

Read current month and year from datepicker: September 2025
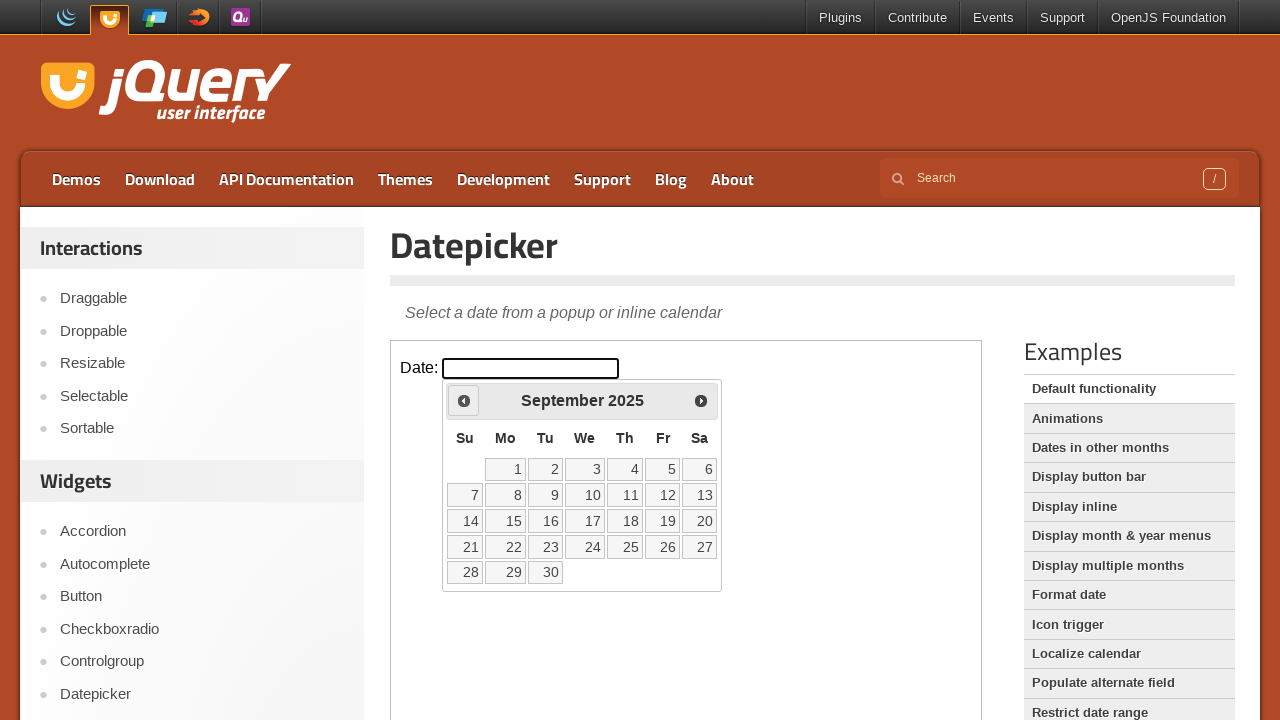

Clicked previous month button to navigate backwards towards January 2024 at (464, 400) on iframe >> nth=0 >> internal:control=enter-frame >> span.ui-icon.ui-icon-circle-t
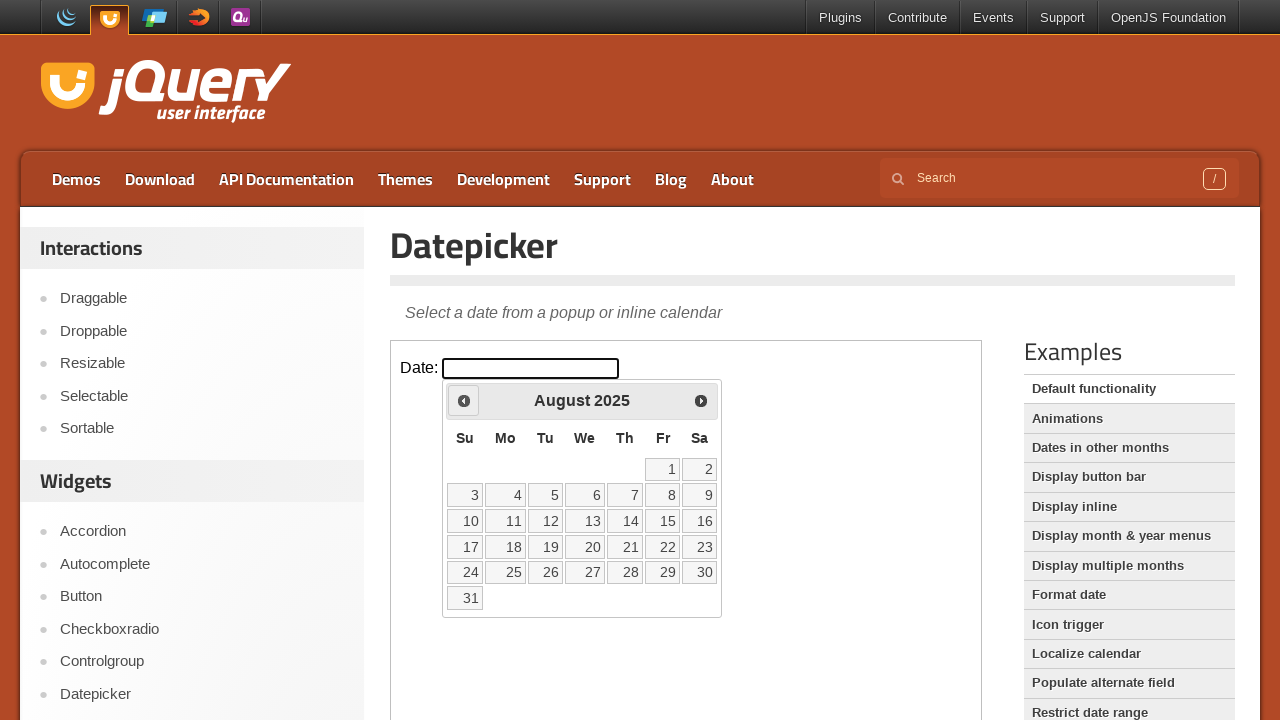

Read current month and year from datepicker: August 2025
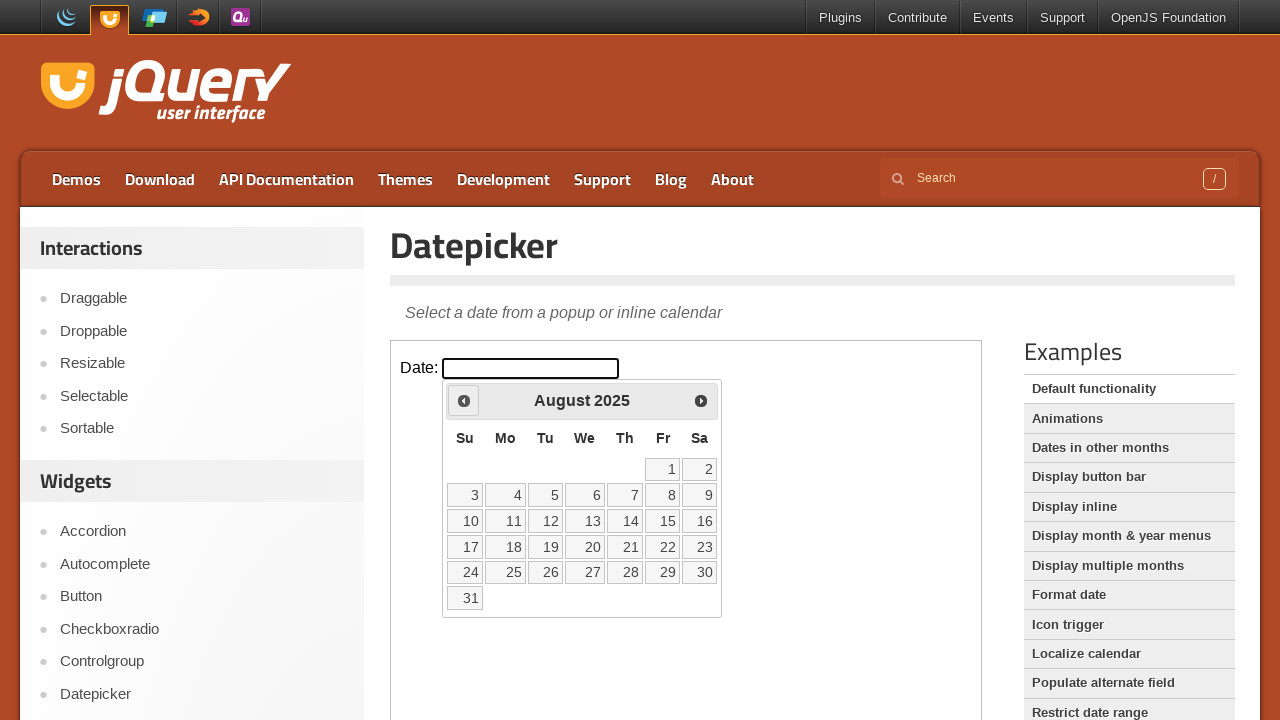

Clicked previous month button to navigate backwards towards January 2024 at (464, 400) on iframe >> nth=0 >> internal:control=enter-frame >> span.ui-icon.ui-icon-circle-t
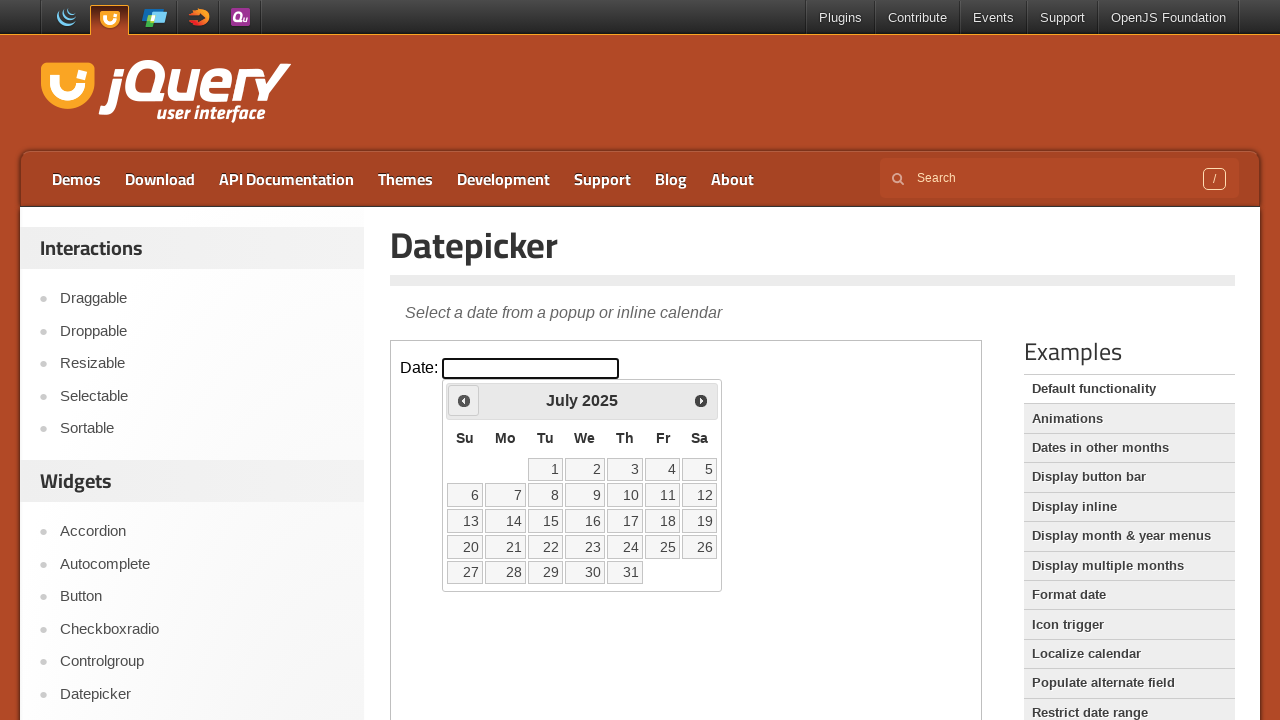

Read current month and year from datepicker: July 2025
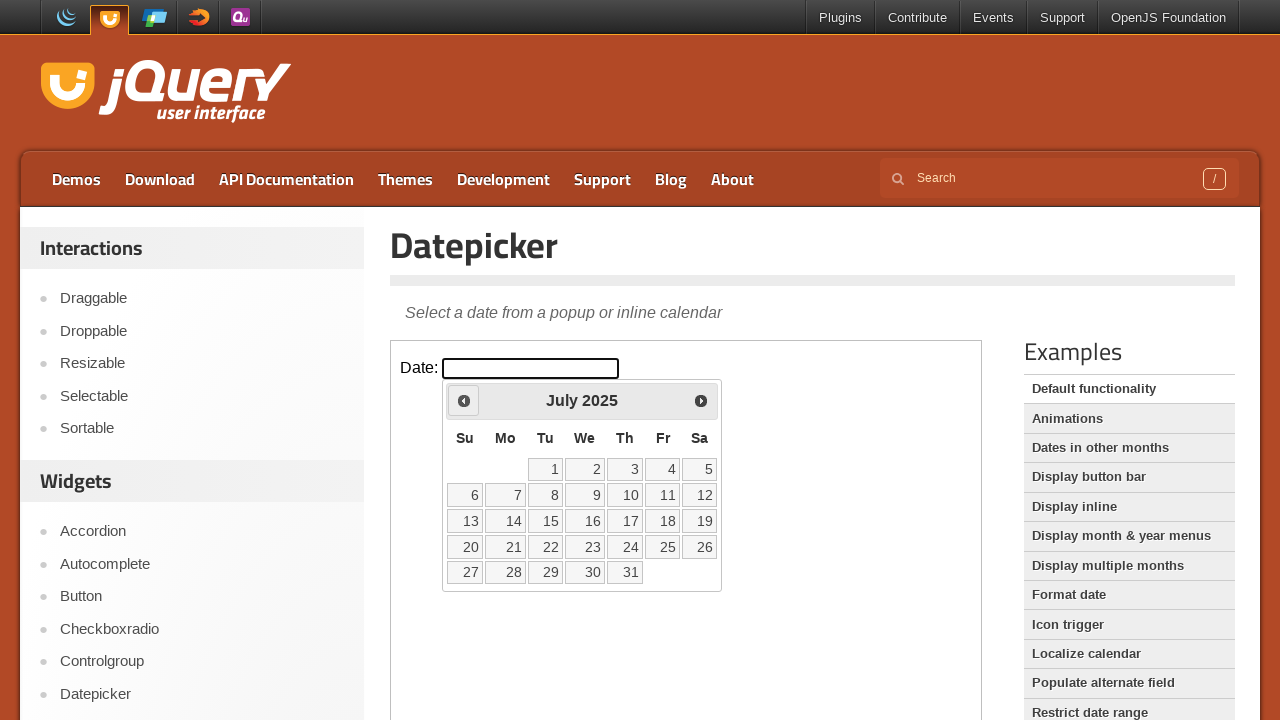

Clicked previous month button to navigate backwards towards January 2024 at (464, 400) on iframe >> nth=0 >> internal:control=enter-frame >> span.ui-icon.ui-icon-circle-t
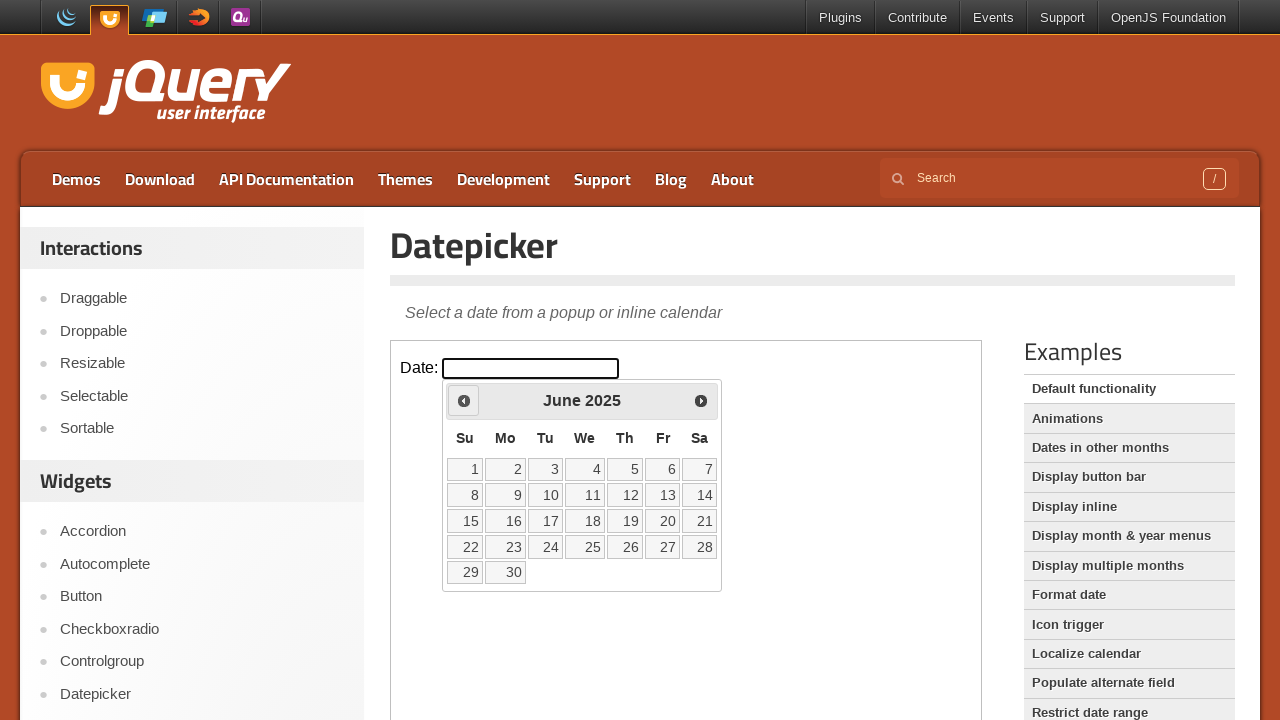

Read current month and year from datepicker: June 2025
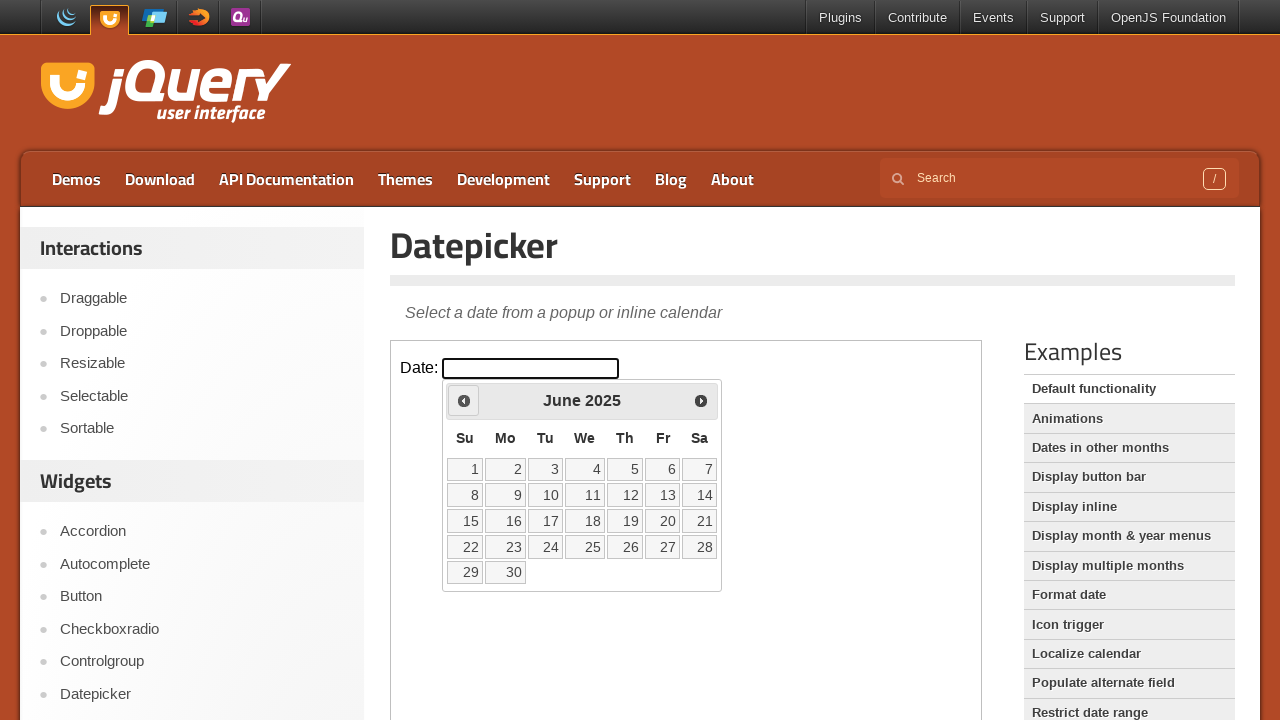

Clicked previous month button to navigate backwards towards January 2024 at (464, 400) on iframe >> nth=0 >> internal:control=enter-frame >> span.ui-icon.ui-icon-circle-t
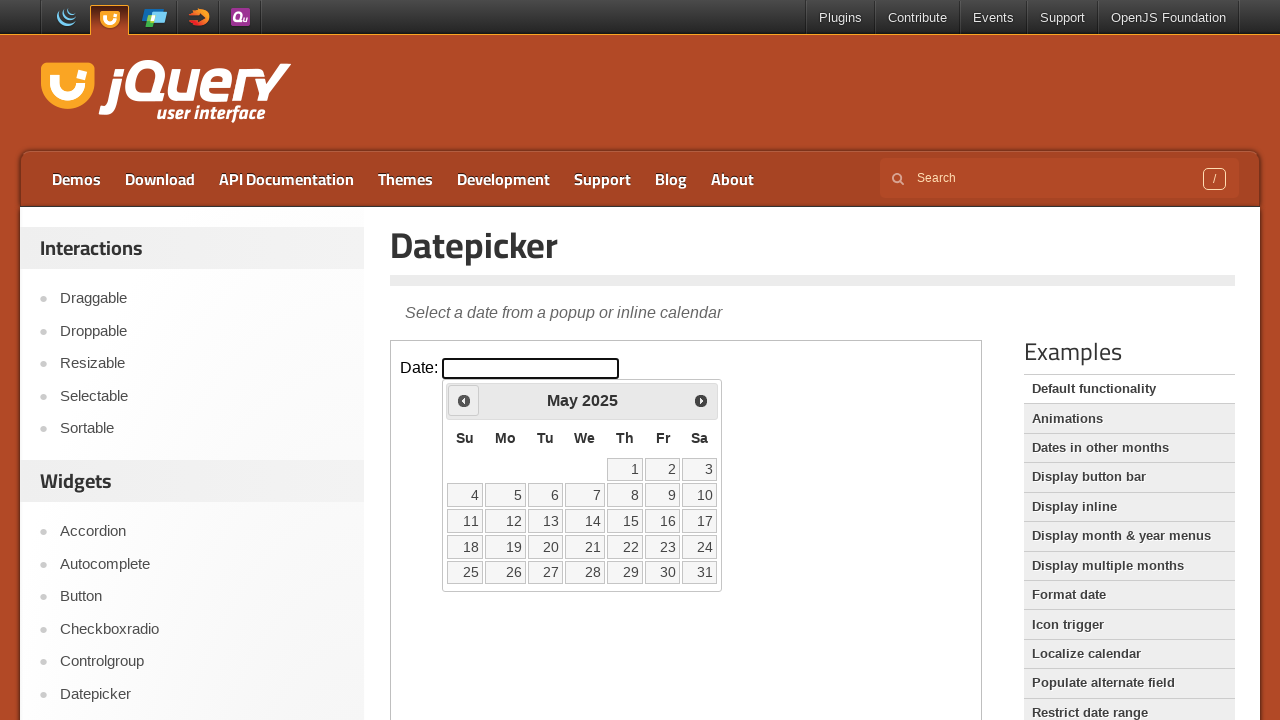

Read current month and year from datepicker: May 2025
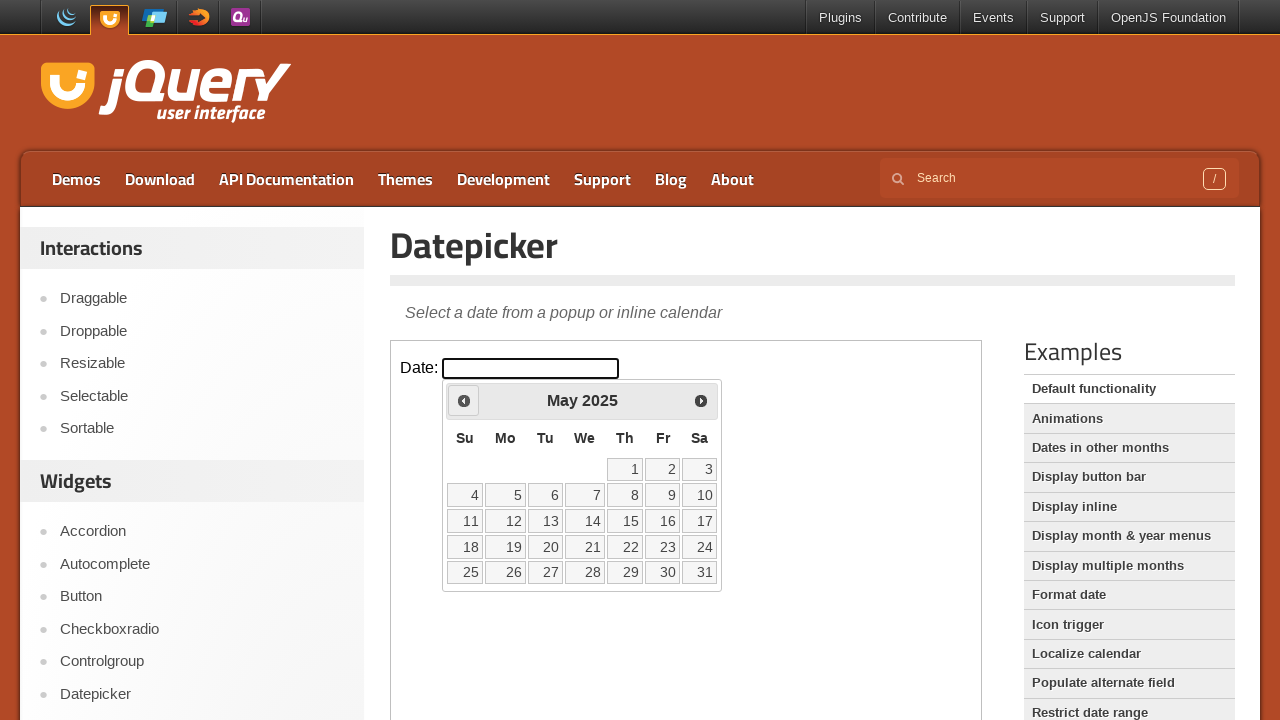

Clicked previous month button to navigate backwards towards January 2024 at (464, 400) on iframe >> nth=0 >> internal:control=enter-frame >> span.ui-icon.ui-icon-circle-t
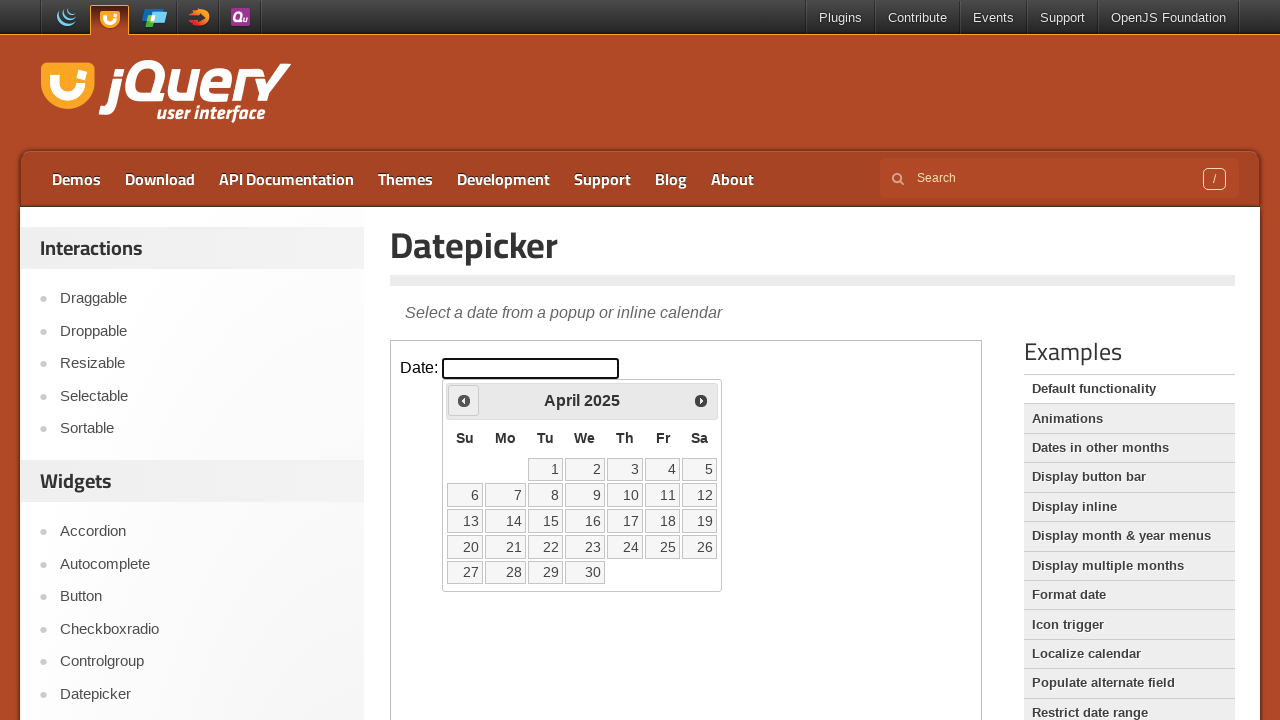

Read current month and year from datepicker: April 2025
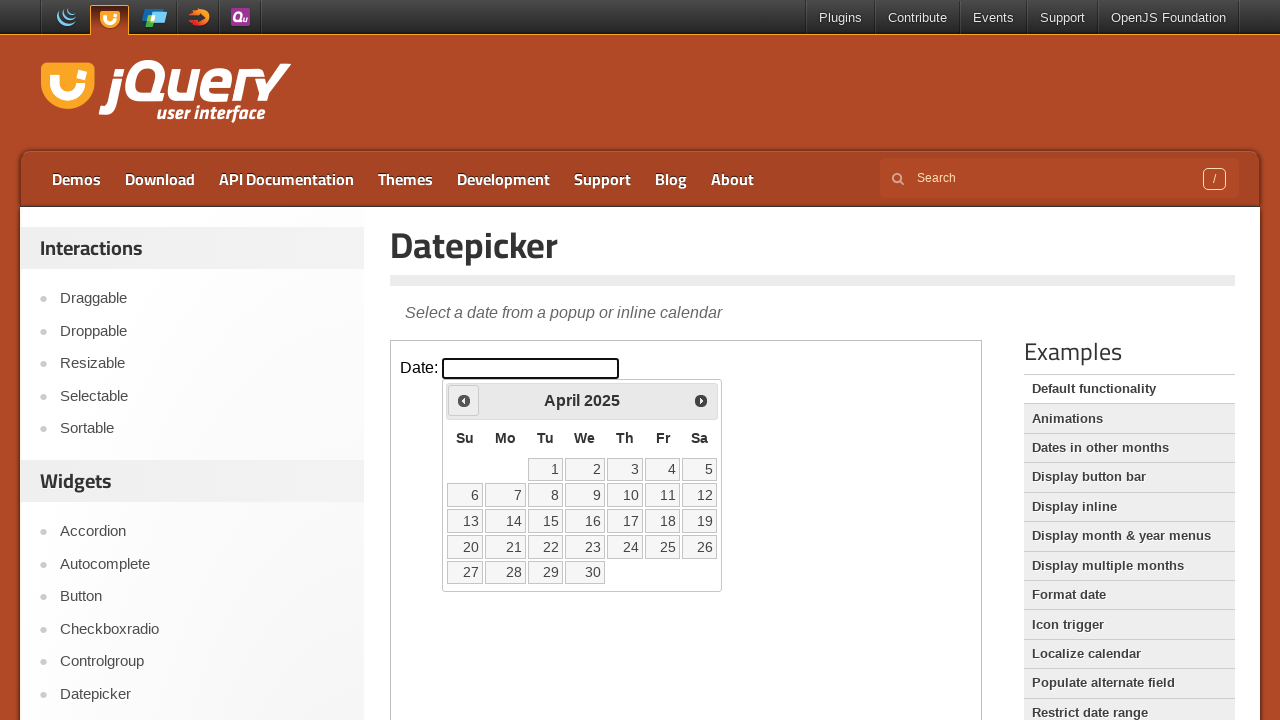

Clicked previous month button to navigate backwards towards January 2024 at (464, 400) on iframe >> nth=0 >> internal:control=enter-frame >> span.ui-icon.ui-icon-circle-t
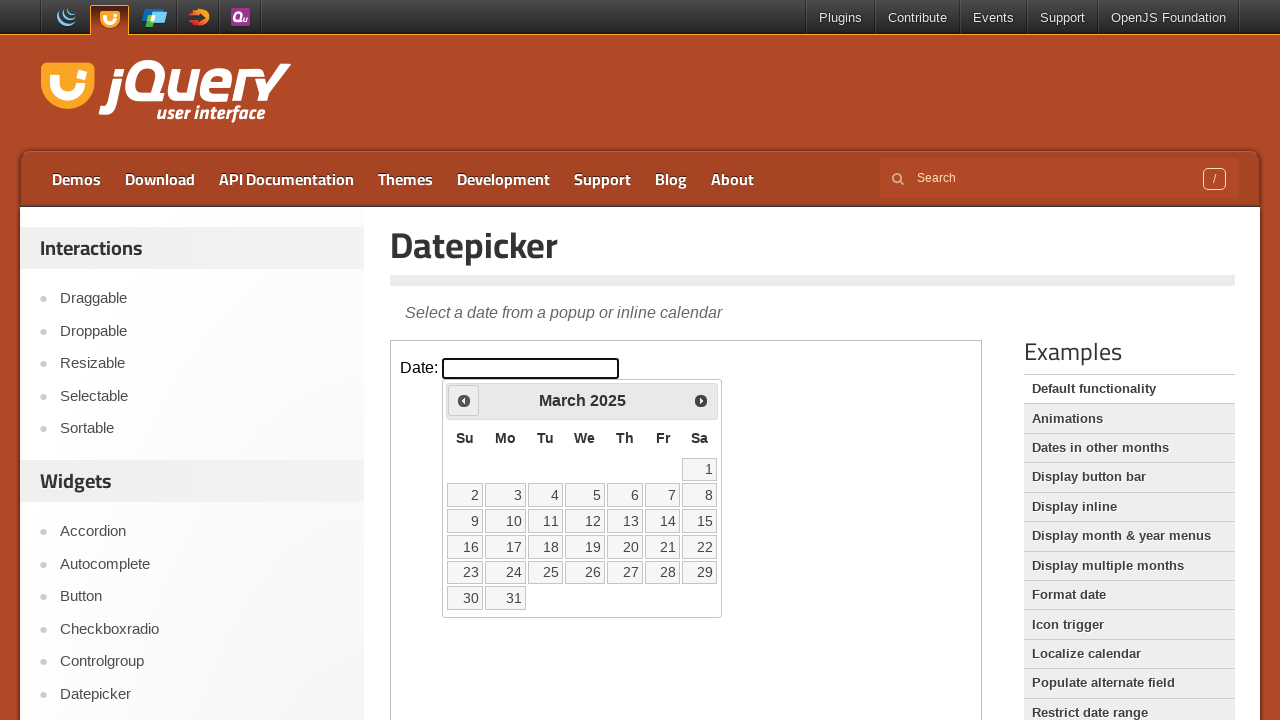

Read current month and year from datepicker: March 2025
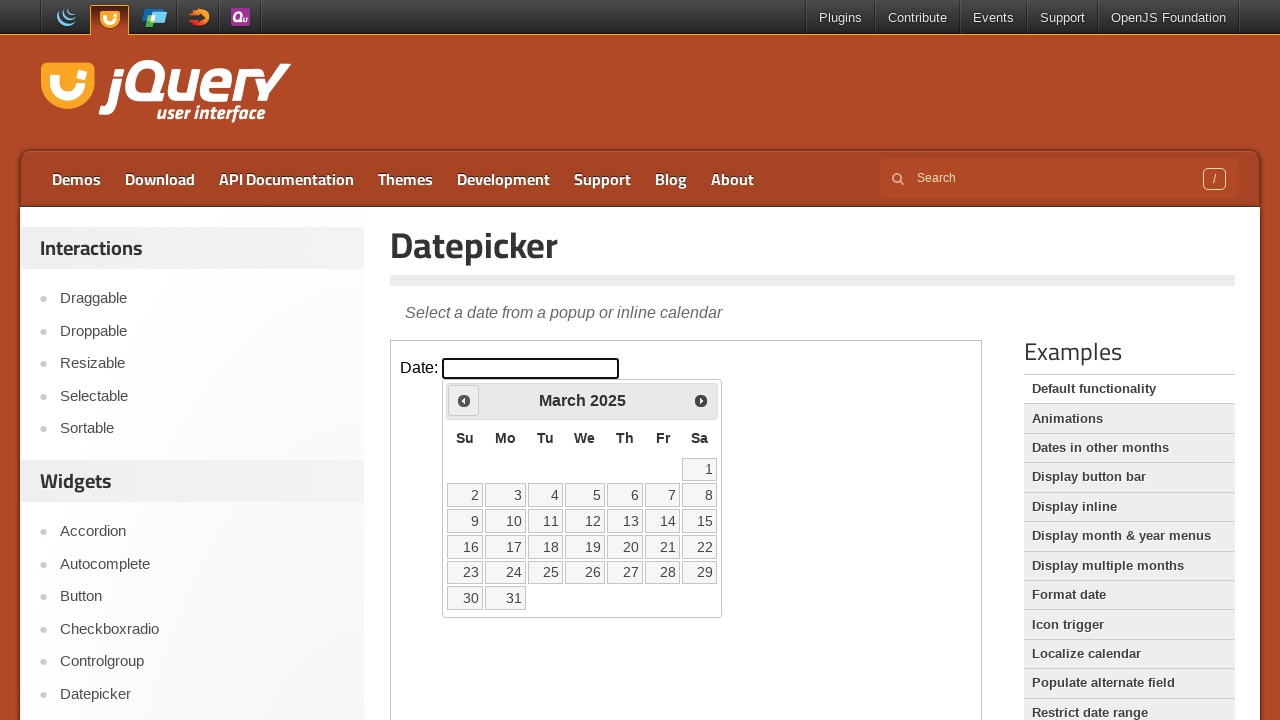

Clicked previous month button to navigate backwards towards January 2024 at (464, 400) on iframe >> nth=0 >> internal:control=enter-frame >> span.ui-icon.ui-icon-circle-t
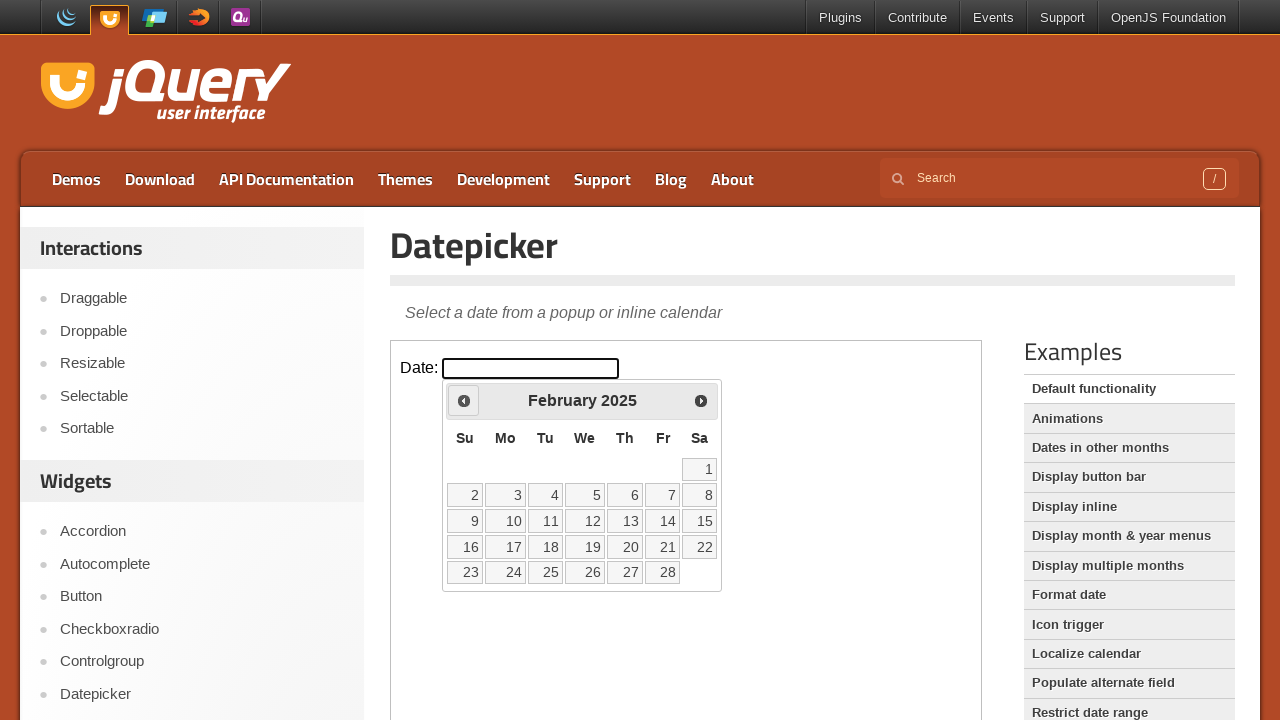

Read current month and year from datepicker: February 2025
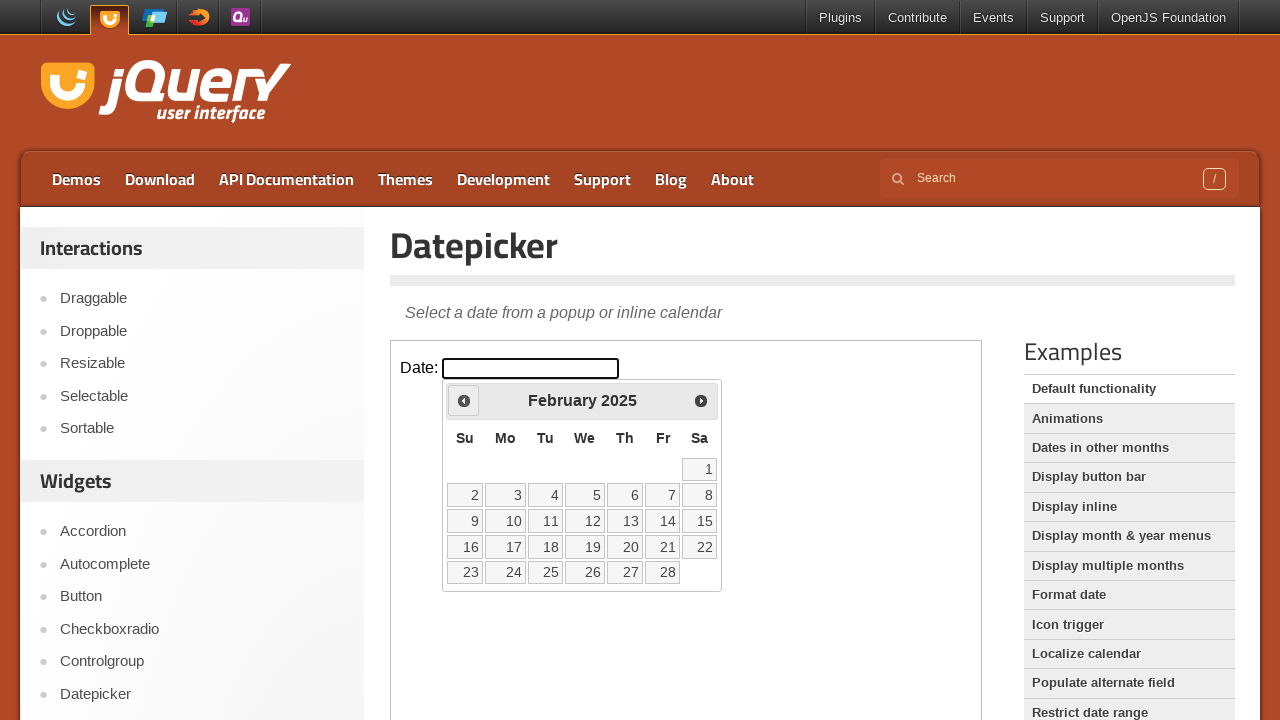

Clicked previous month button to navigate backwards towards January 2024 at (464, 400) on iframe >> nth=0 >> internal:control=enter-frame >> span.ui-icon.ui-icon-circle-t
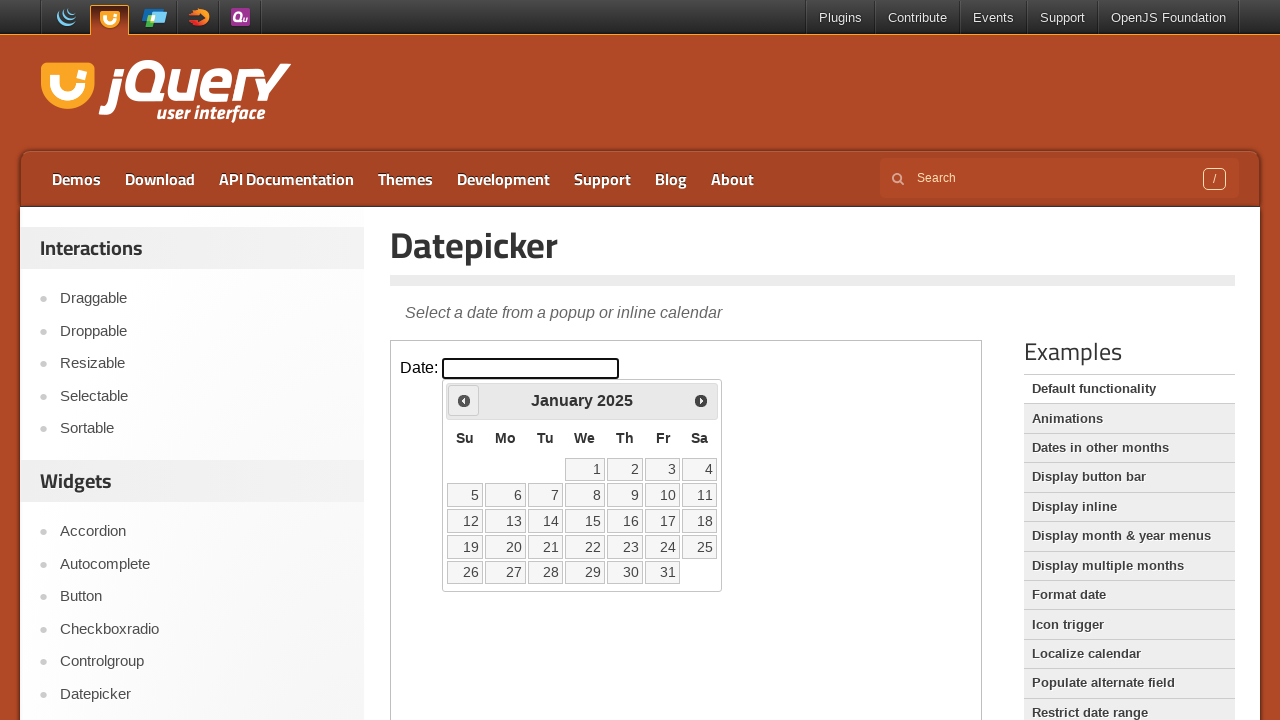

Read current month and year from datepicker: January 2025
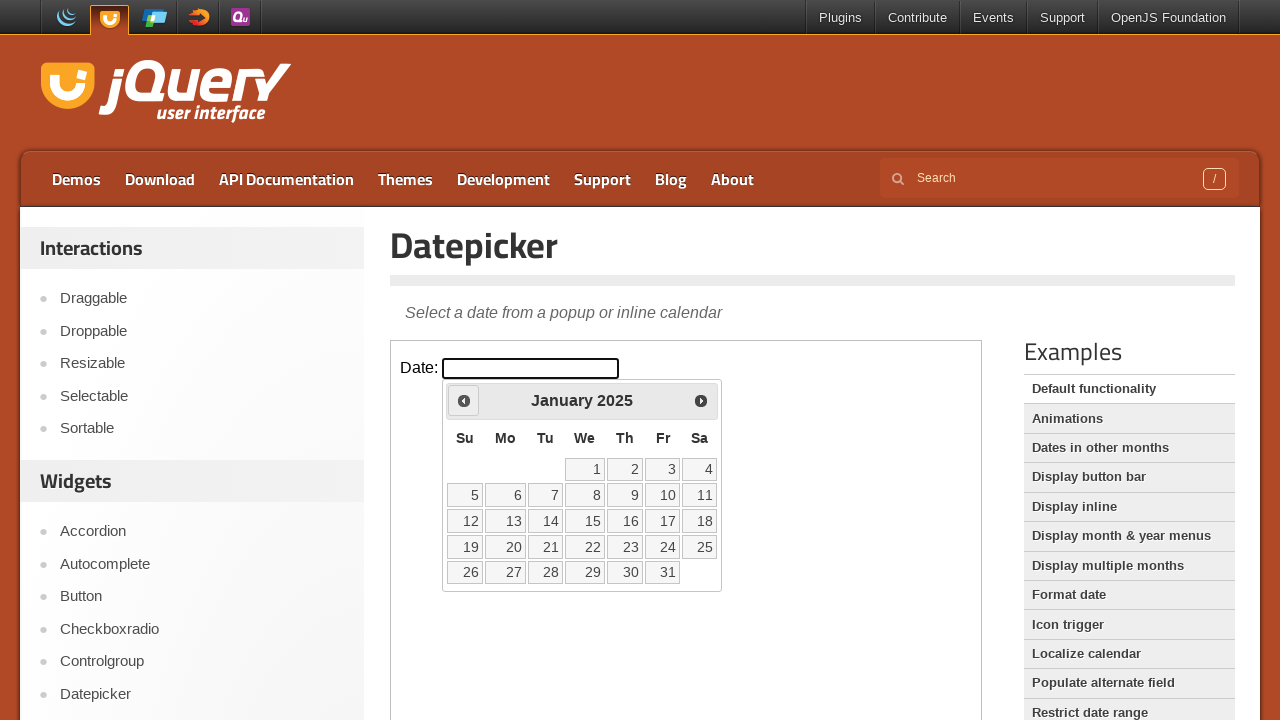

Clicked previous month button to navigate backwards towards January 2024 at (464, 400) on iframe >> nth=0 >> internal:control=enter-frame >> span.ui-icon.ui-icon-circle-t
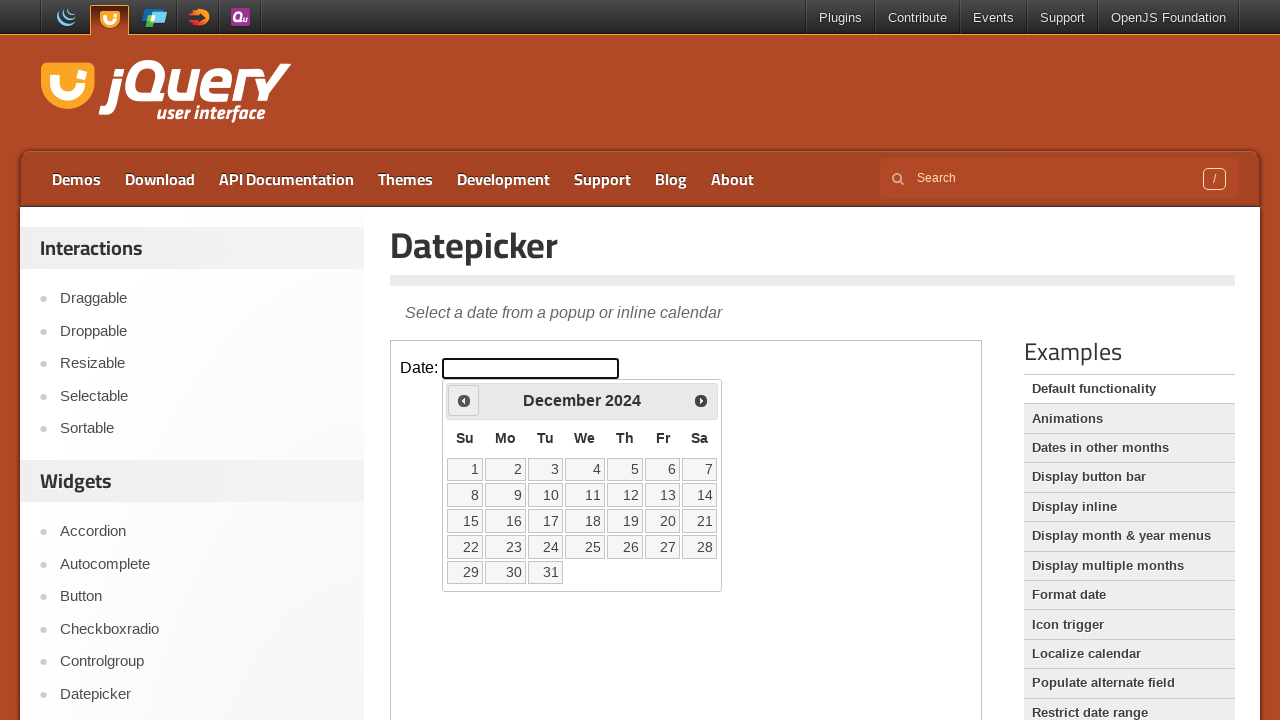

Read current month and year from datepicker: December 2024
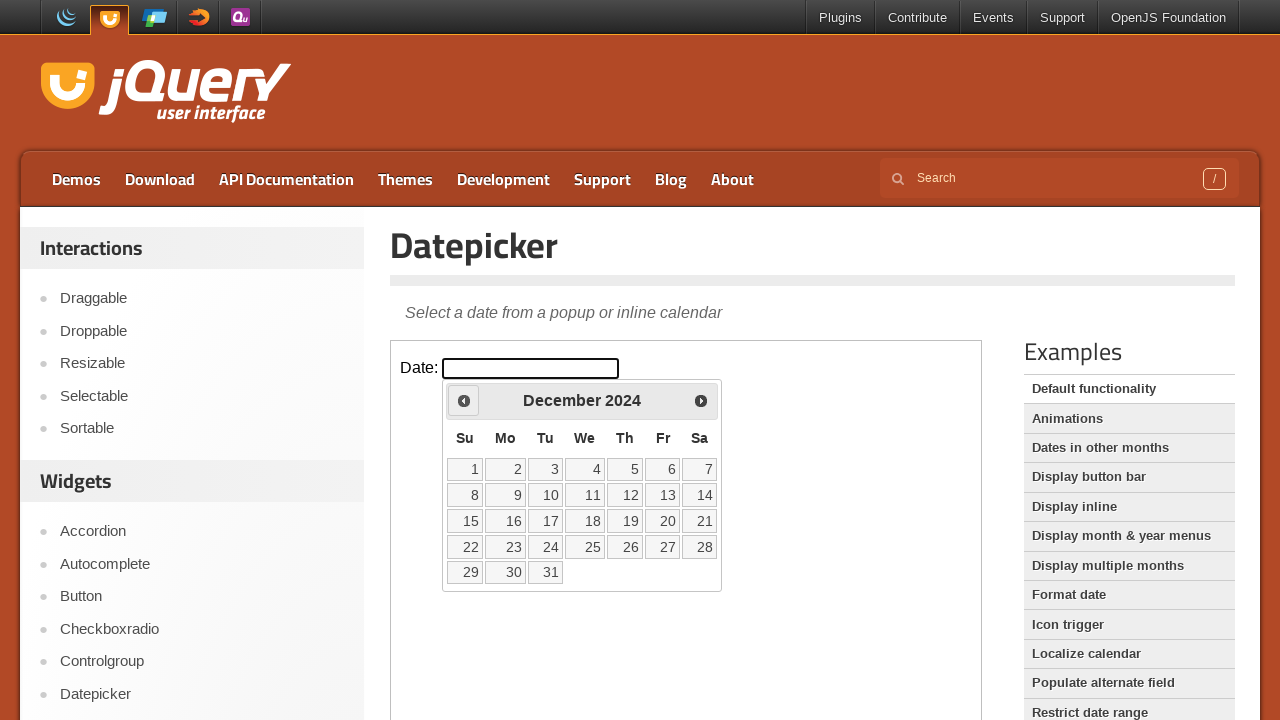

Clicked previous month button to navigate backwards towards January 2024 at (464, 400) on iframe >> nth=0 >> internal:control=enter-frame >> span.ui-icon.ui-icon-circle-t
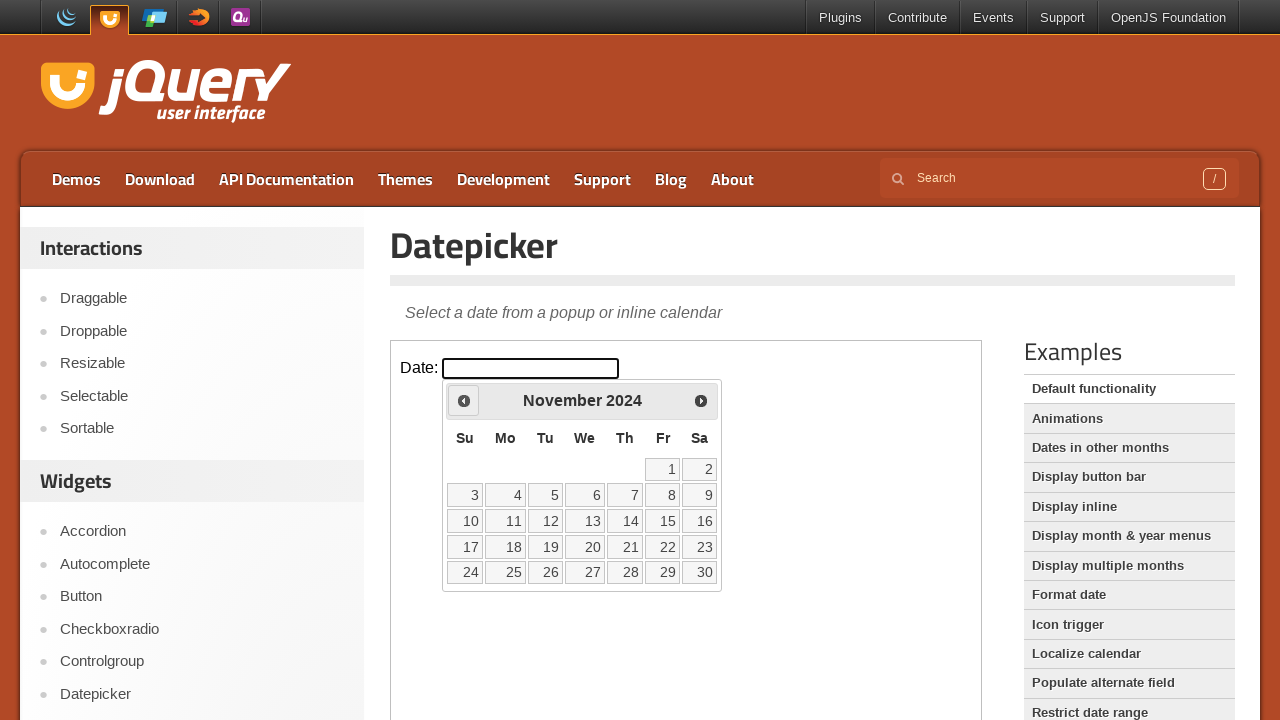

Read current month and year from datepicker: November 2024
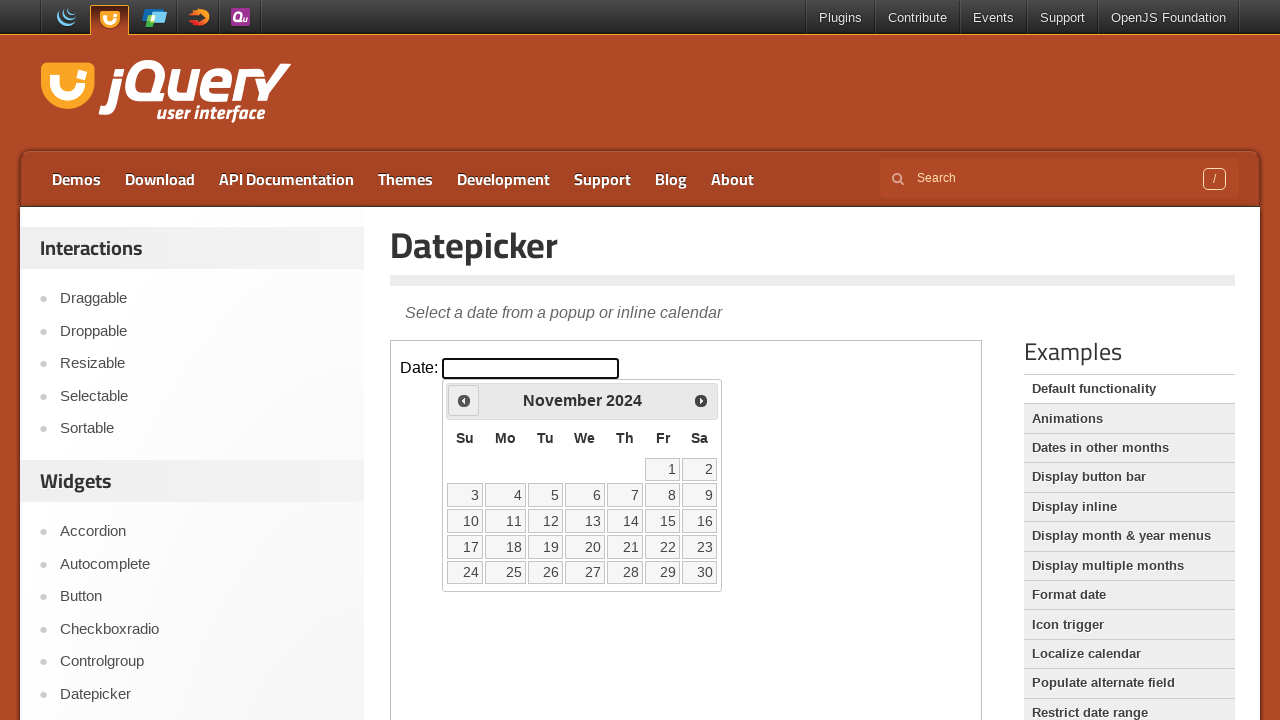

Clicked previous month button to navigate backwards towards January 2024 at (464, 400) on iframe >> nth=0 >> internal:control=enter-frame >> span.ui-icon.ui-icon-circle-t
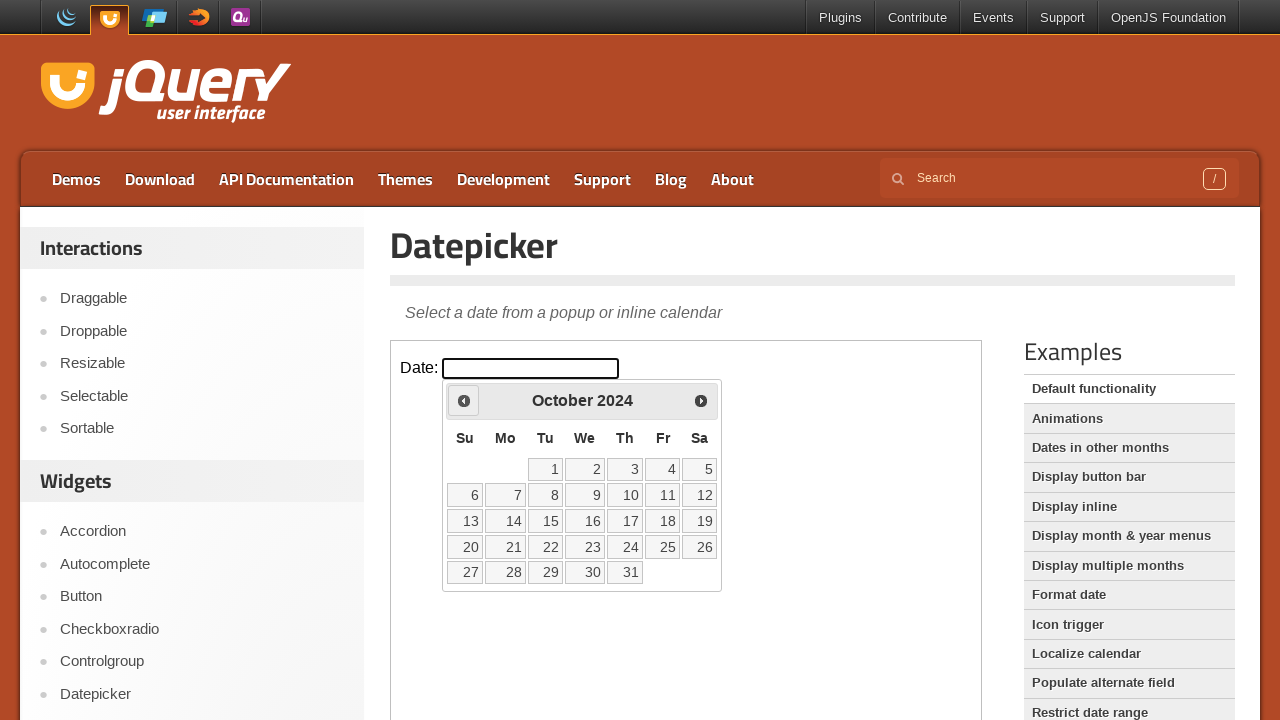

Read current month and year from datepicker: October 2024
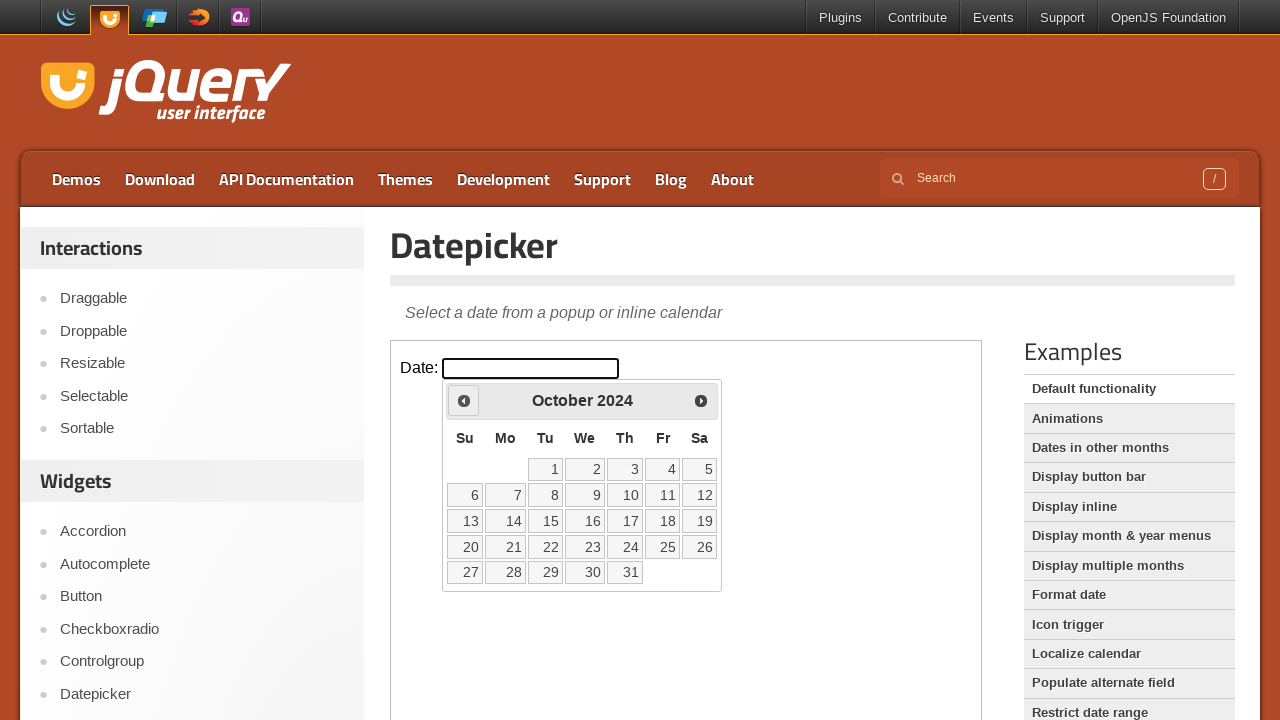

Clicked previous month button to navigate backwards towards January 2024 at (464, 400) on iframe >> nth=0 >> internal:control=enter-frame >> span.ui-icon.ui-icon-circle-t
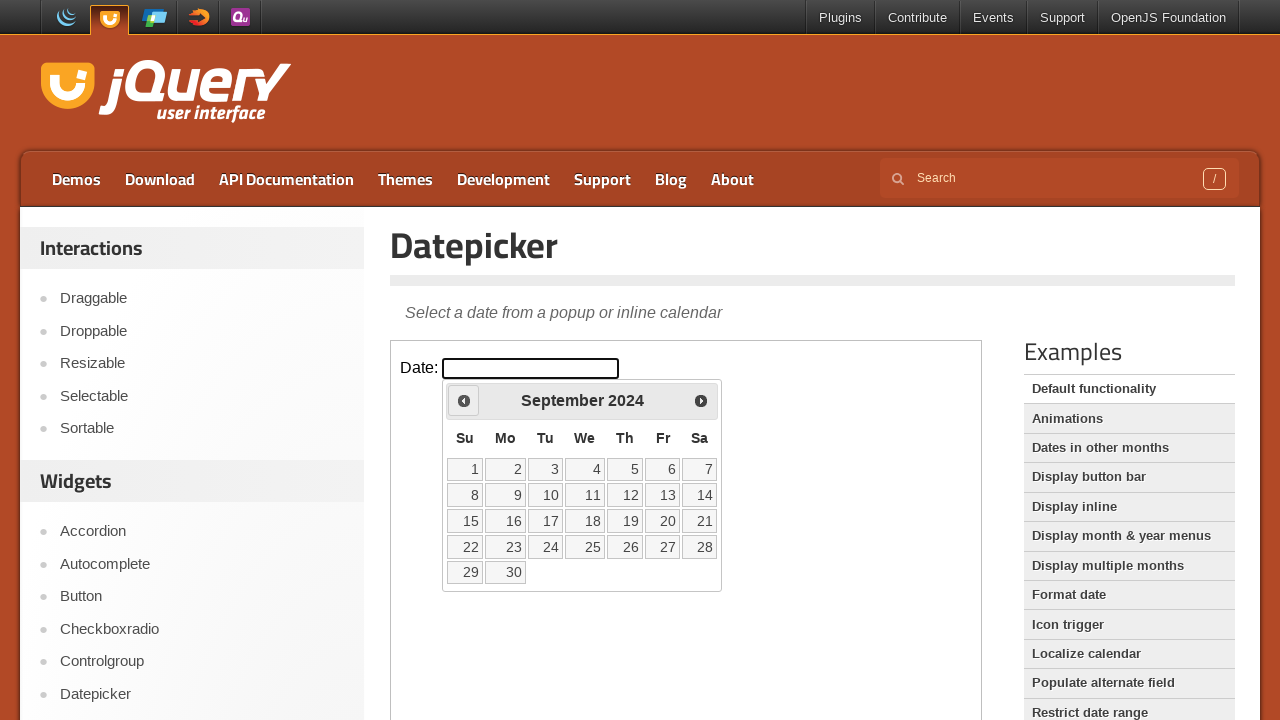

Read current month and year from datepicker: September 2024
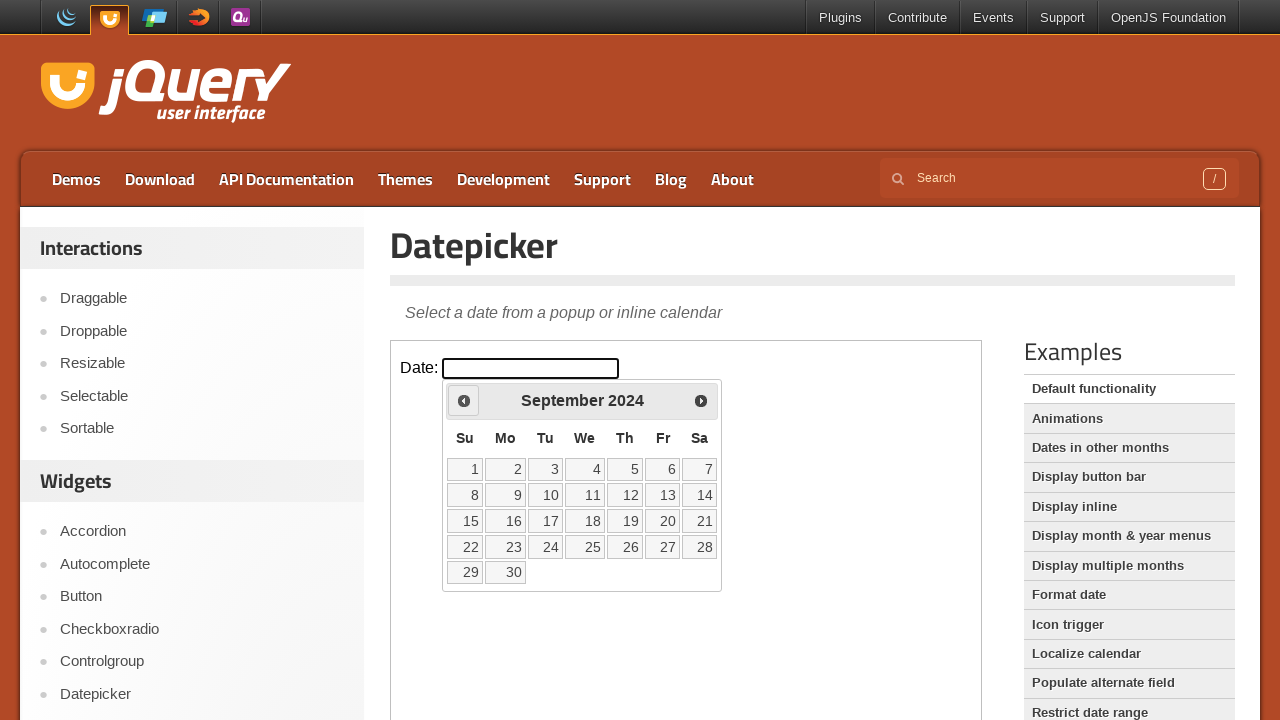

Clicked previous month button to navigate backwards towards January 2024 at (464, 400) on iframe >> nth=0 >> internal:control=enter-frame >> span.ui-icon.ui-icon-circle-t
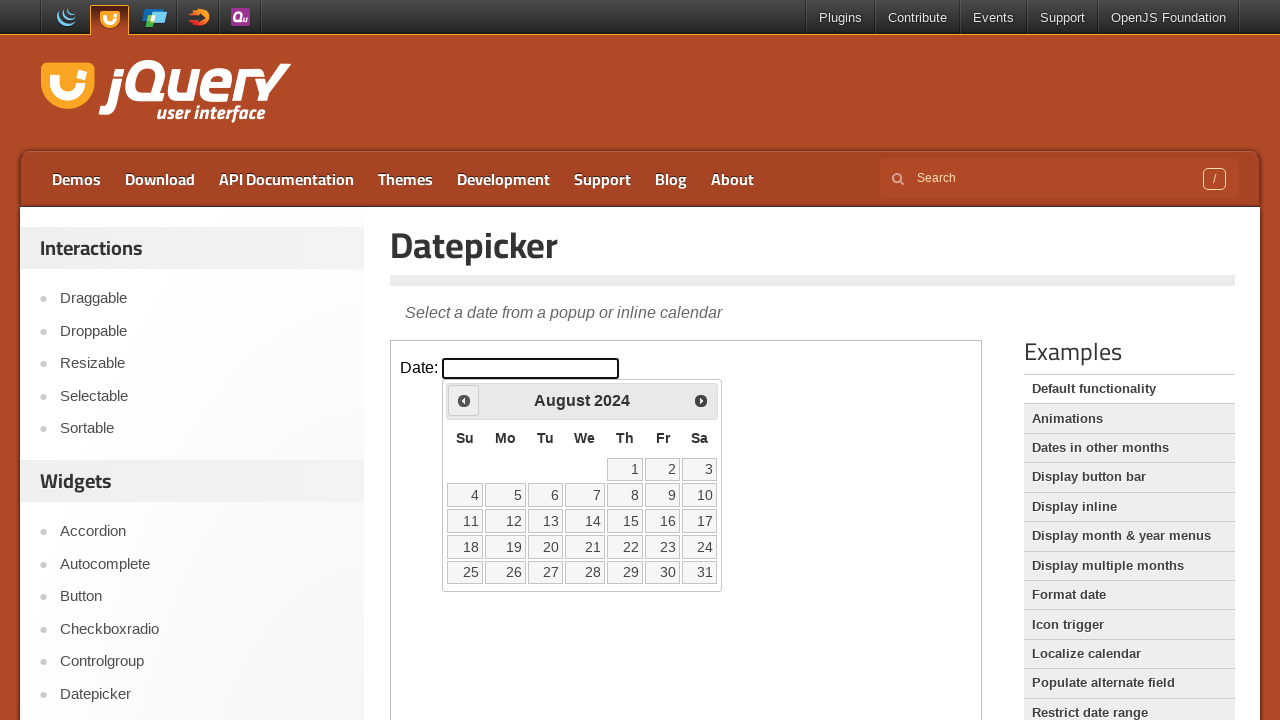

Read current month and year from datepicker: August 2024
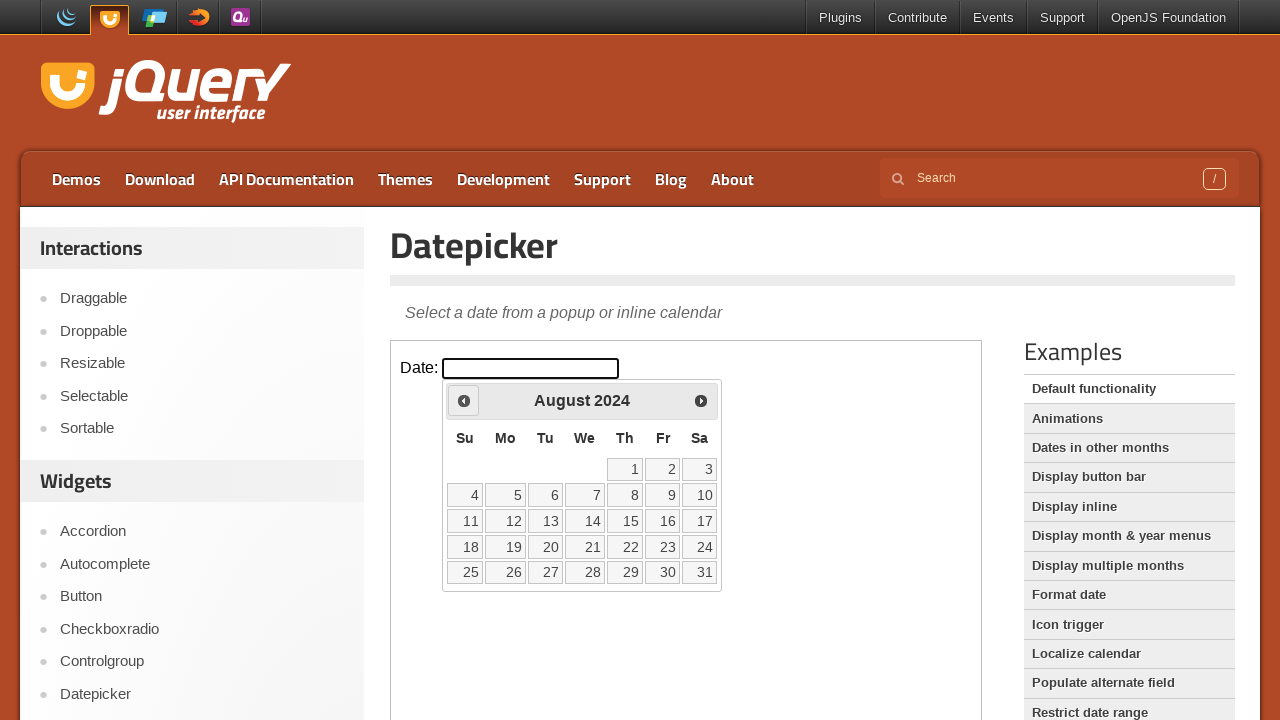

Clicked previous month button to navigate backwards towards January 2024 at (464, 400) on iframe >> nth=0 >> internal:control=enter-frame >> span.ui-icon.ui-icon-circle-t
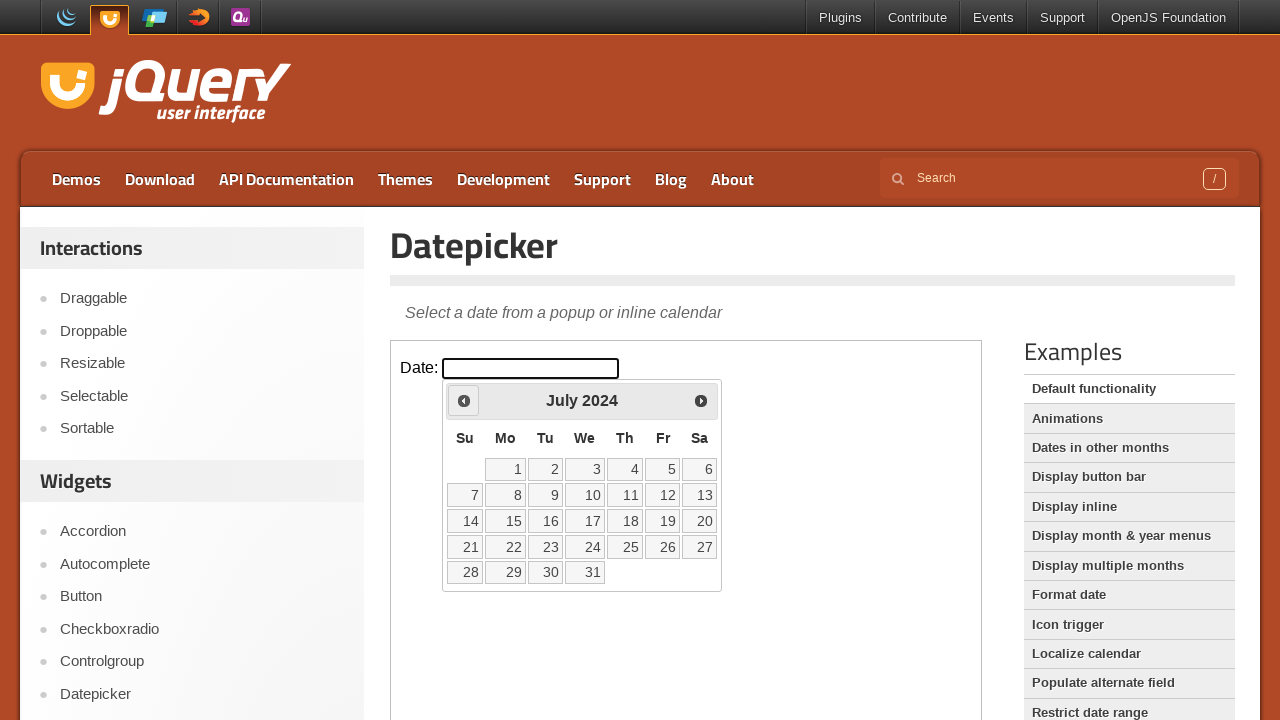

Read current month and year from datepicker: July 2024
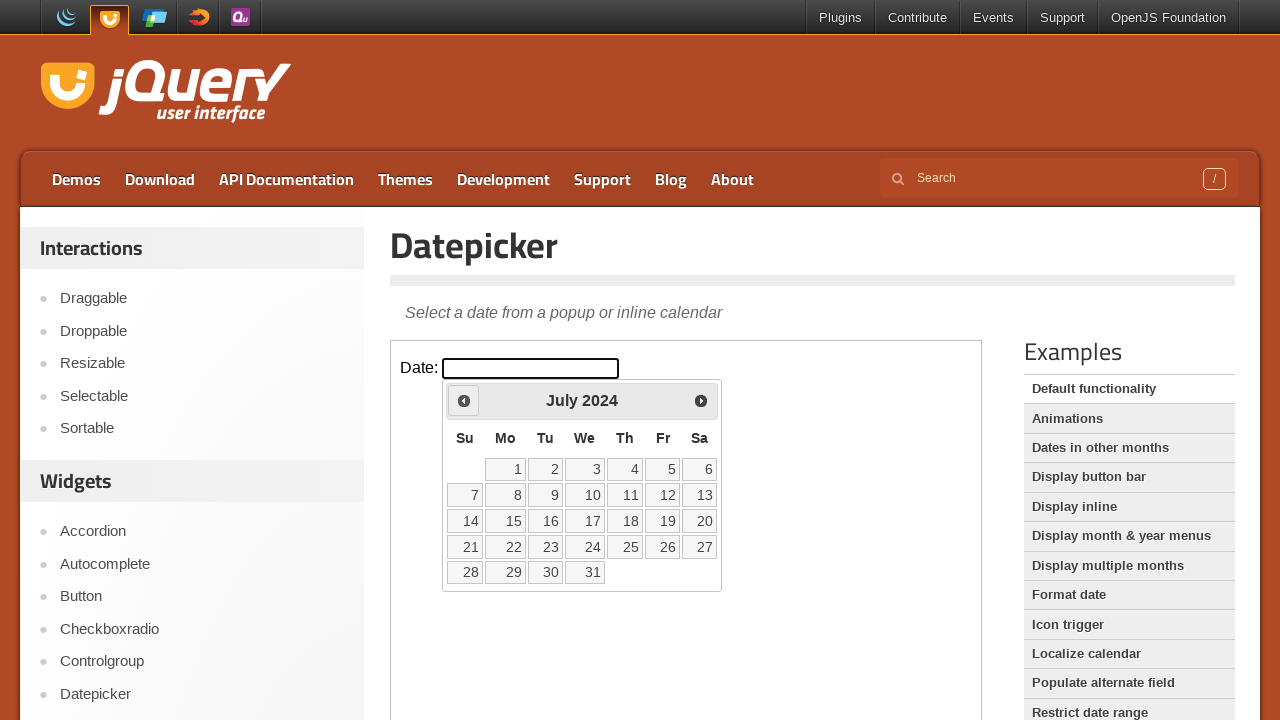

Clicked previous month button to navigate backwards towards January 2024 at (464, 400) on iframe >> nth=0 >> internal:control=enter-frame >> span.ui-icon.ui-icon-circle-t
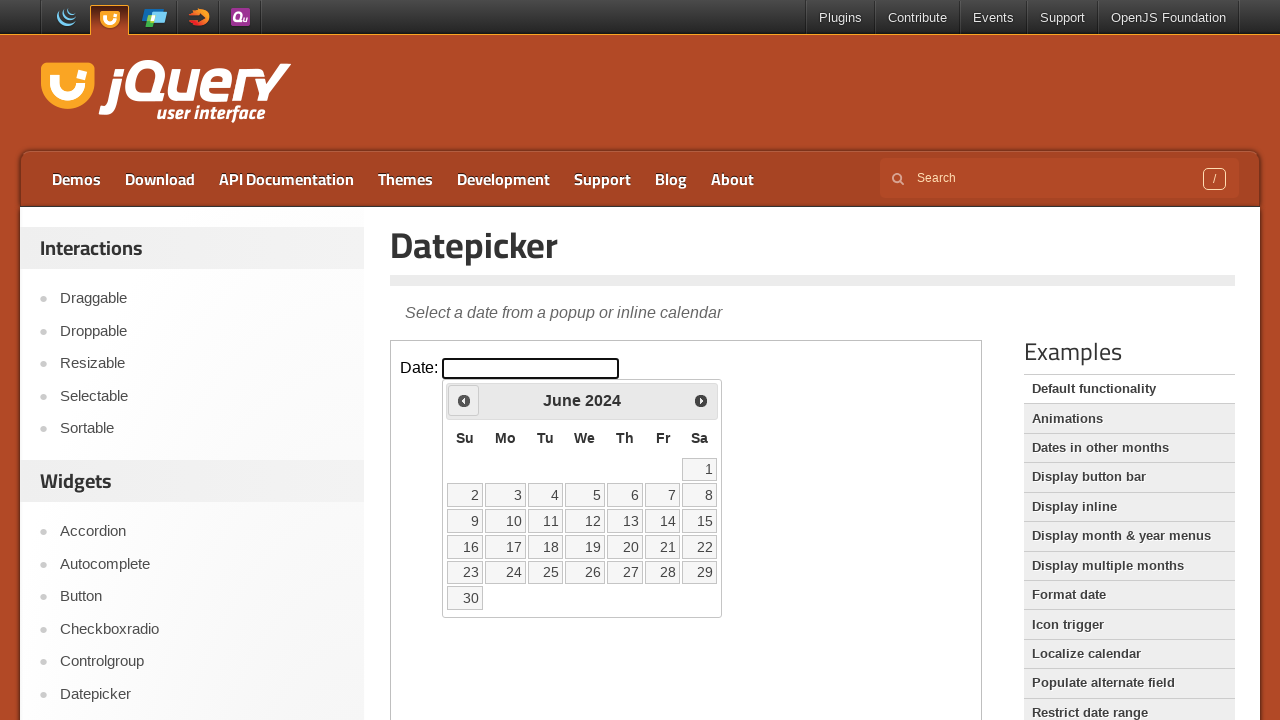

Read current month and year from datepicker: June 2024
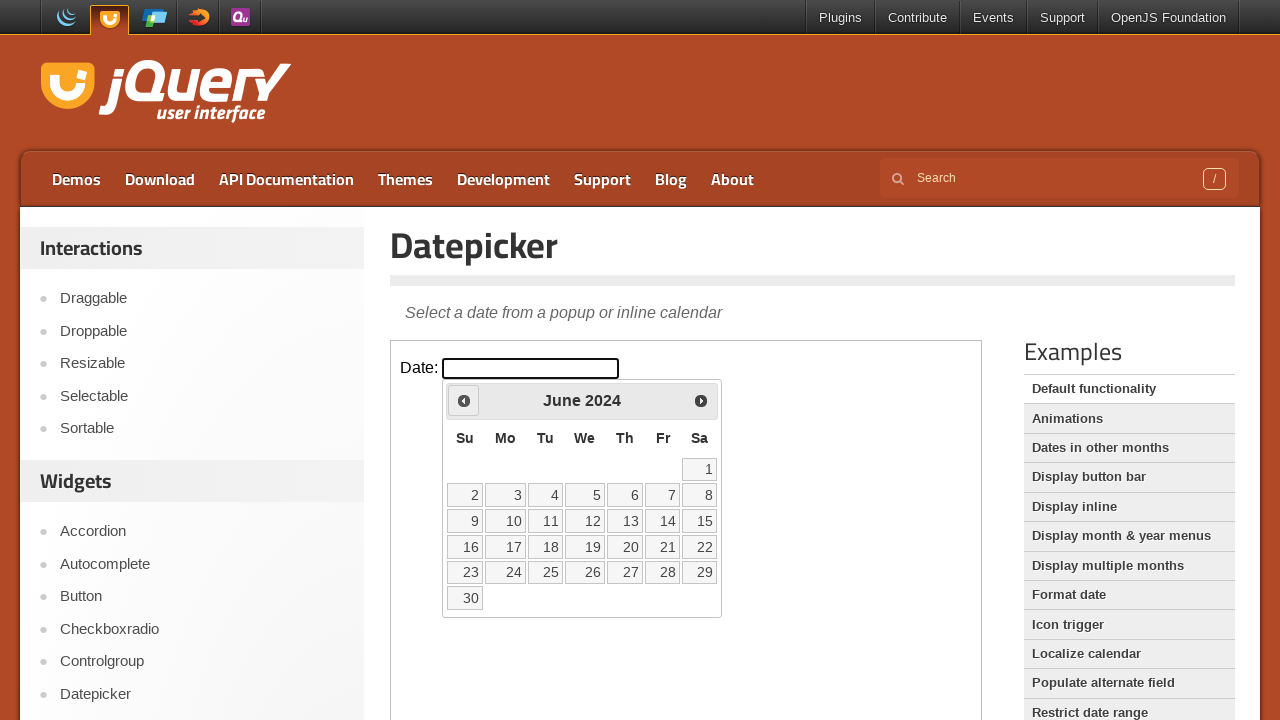

Clicked previous month button to navigate backwards towards January 2024 at (464, 400) on iframe >> nth=0 >> internal:control=enter-frame >> span.ui-icon.ui-icon-circle-t
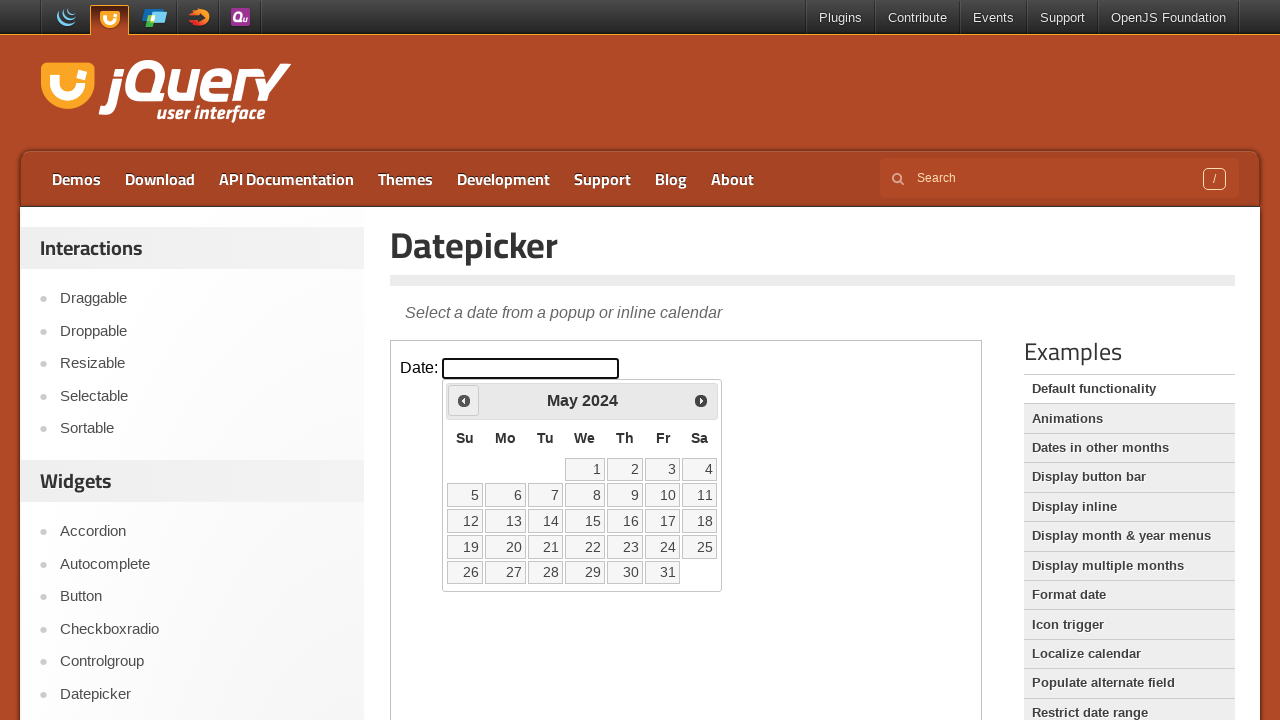

Read current month and year from datepicker: May 2024
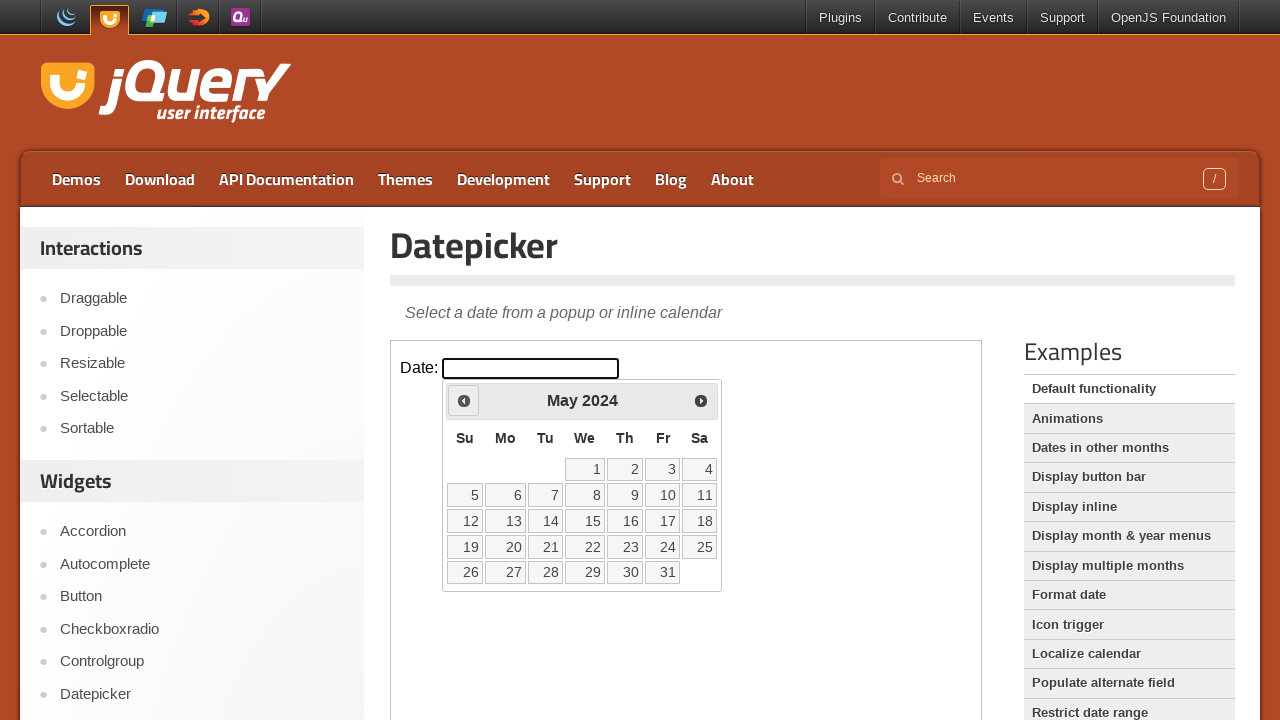

Clicked previous month button to navigate backwards towards January 2024 at (464, 400) on iframe >> nth=0 >> internal:control=enter-frame >> span.ui-icon.ui-icon-circle-t
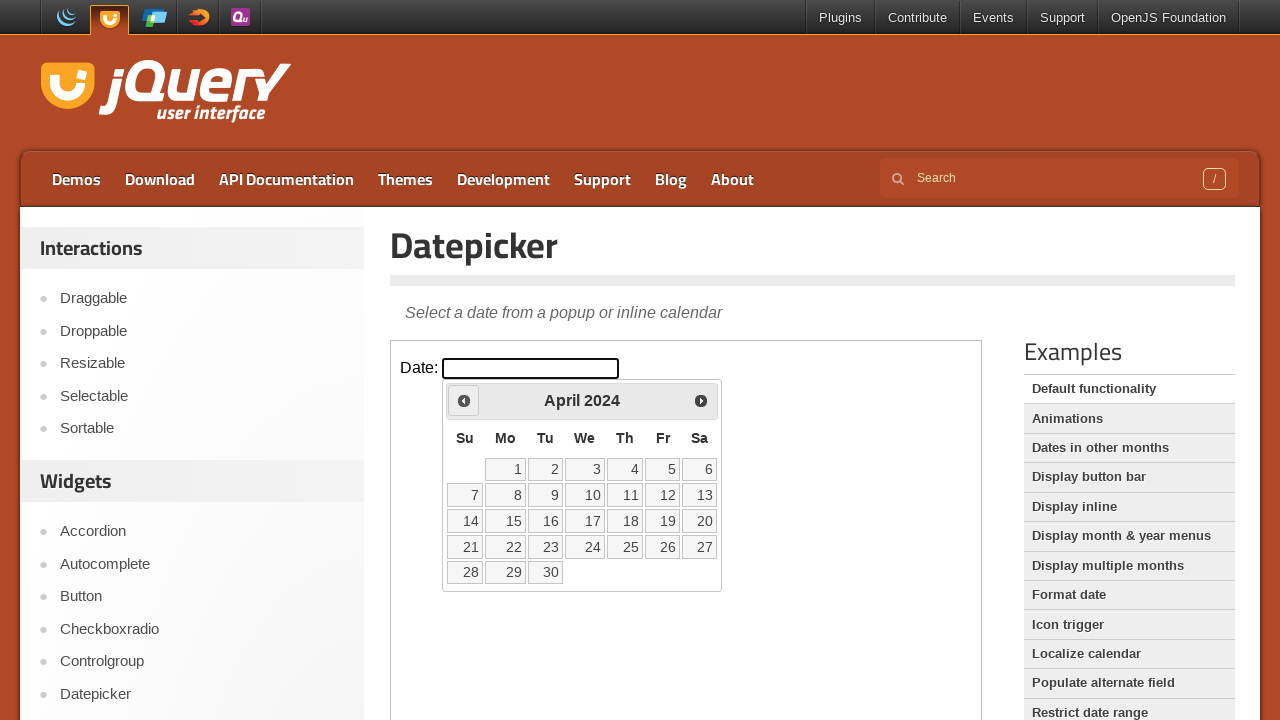

Read current month and year from datepicker: April 2024
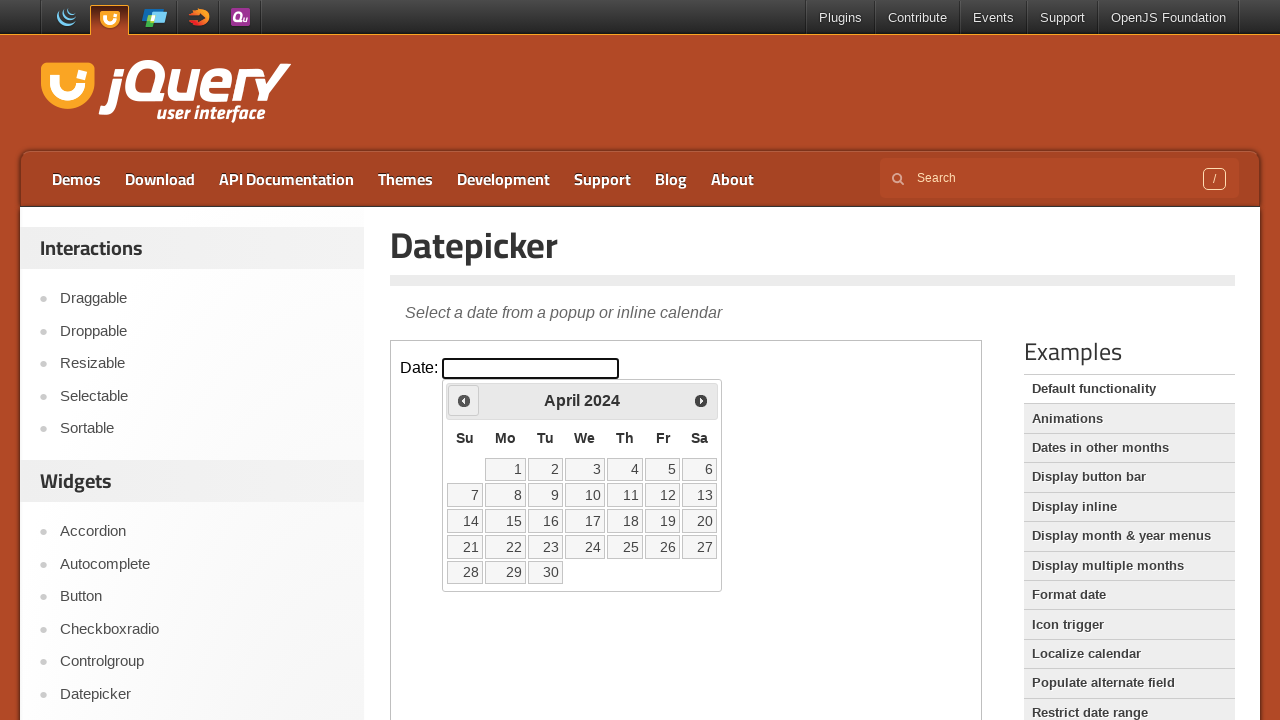

Clicked previous month button to navigate backwards towards January 2024 at (464, 400) on iframe >> nth=0 >> internal:control=enter-frame >> span.ui-icon.ui-icon-circle-t
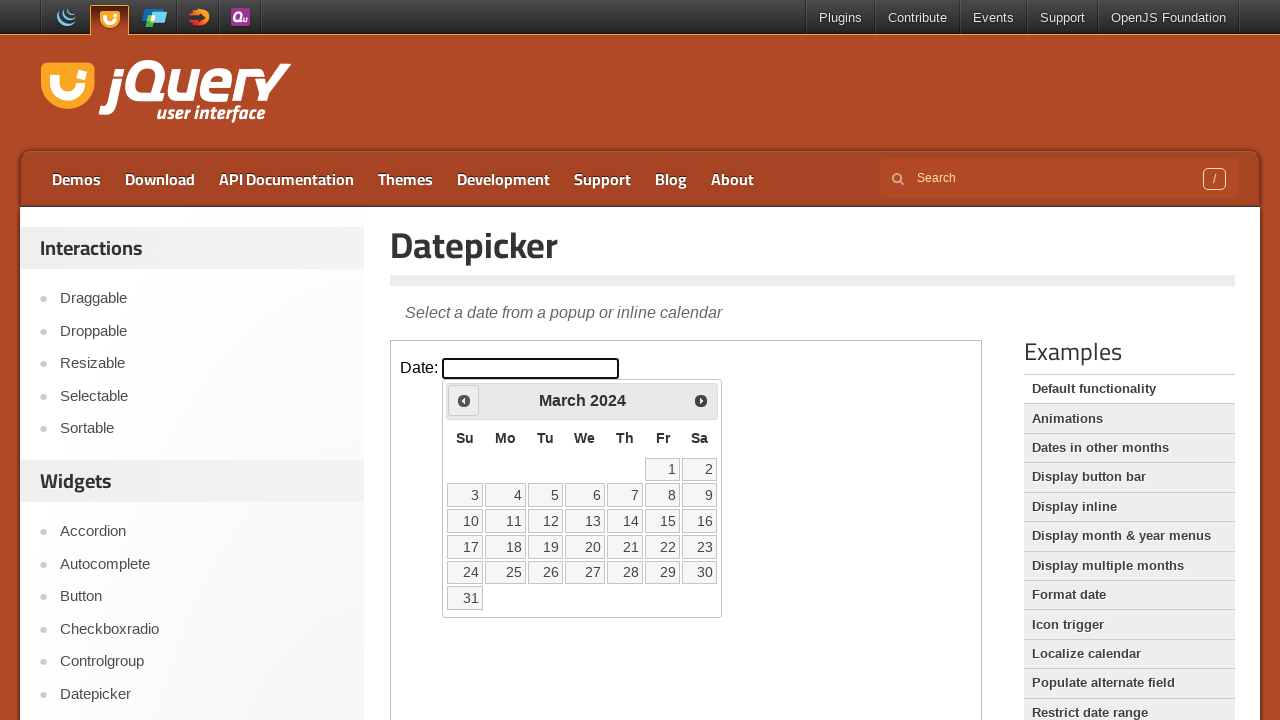

Read current month and year from datepicker: March 2024
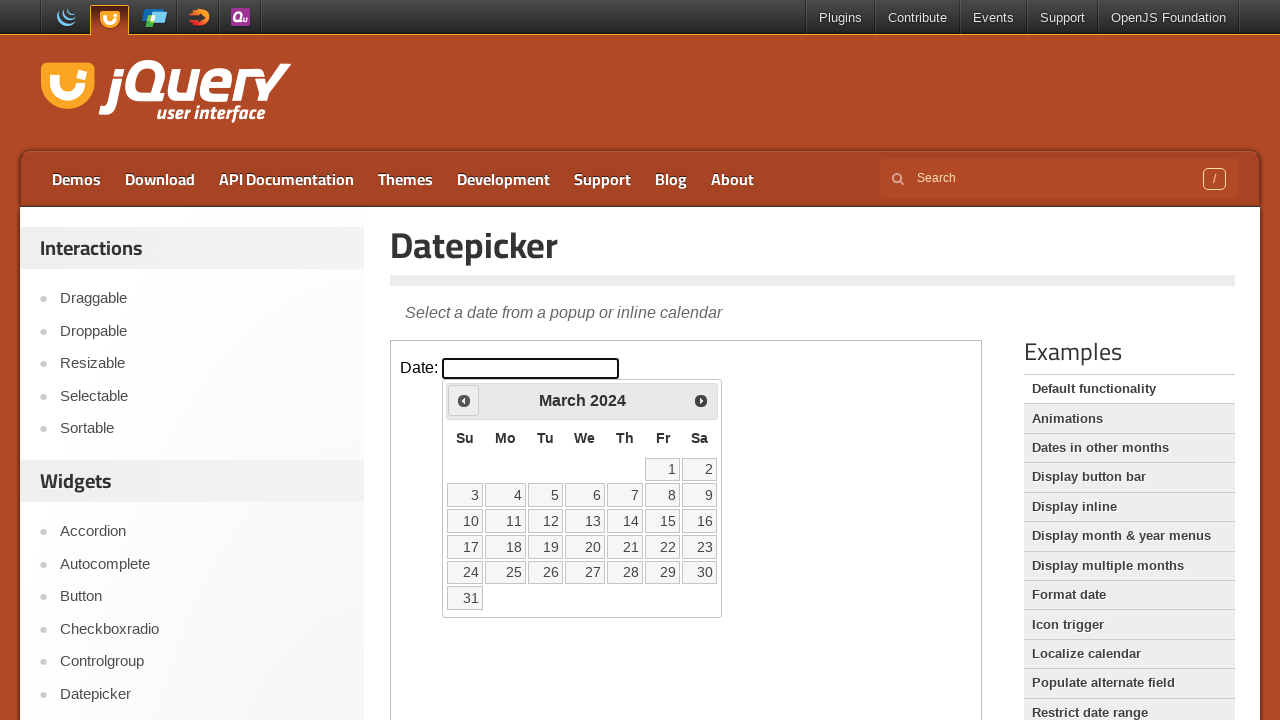

Clicked previous month button to navigate backwards towards January 2024 at (464, 400) on iframe >> nth=0 >> internal:control=enter-frame >> span.ui-icon.ui-icon-circle-t
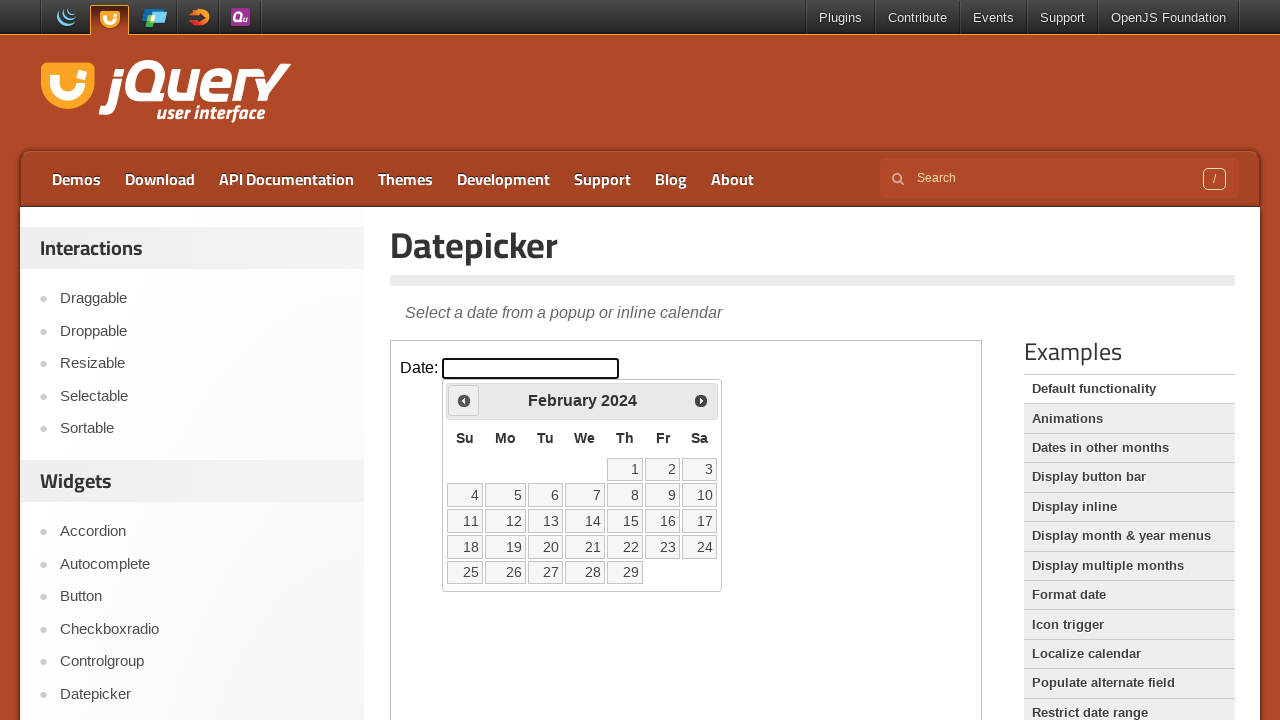

Read current month and year from datepicker: February 2024
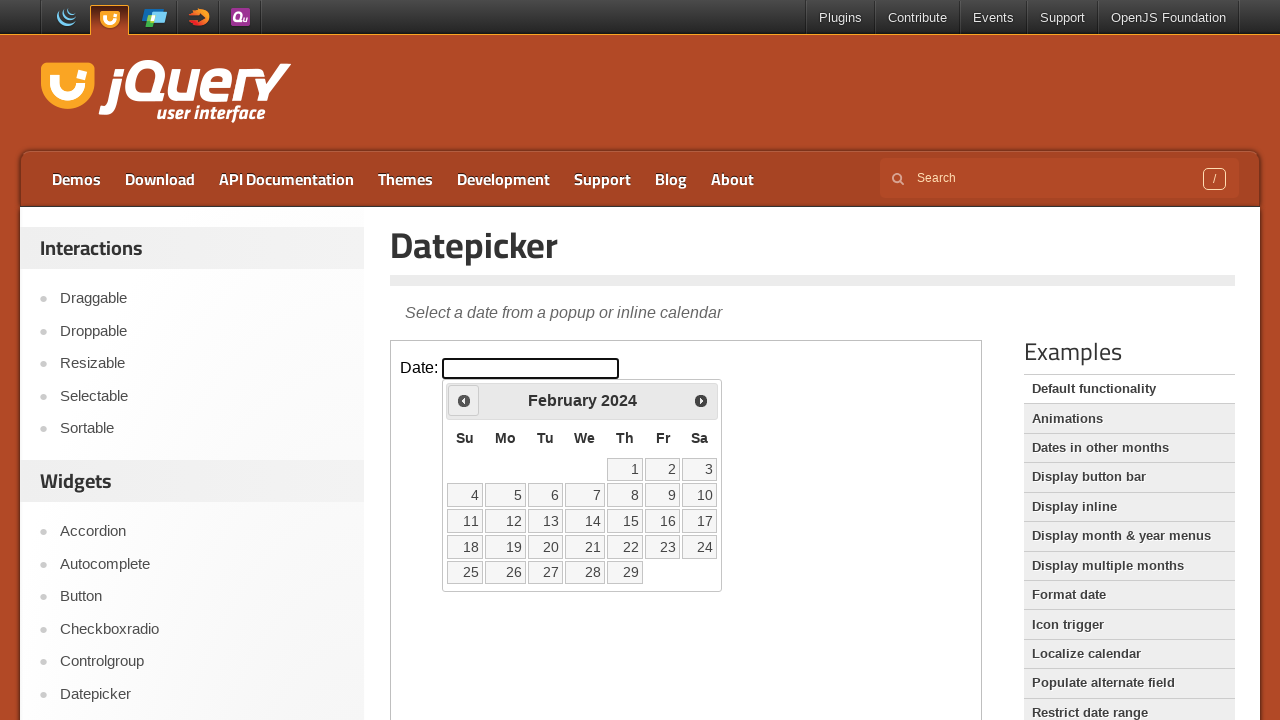

Clicked previous month button to navigate backwards towards January 2024 at (464, 400) on iframe >> nth=0 >> internal:control=enter-frame >> span.ui-icon.ui-icon-circle-t
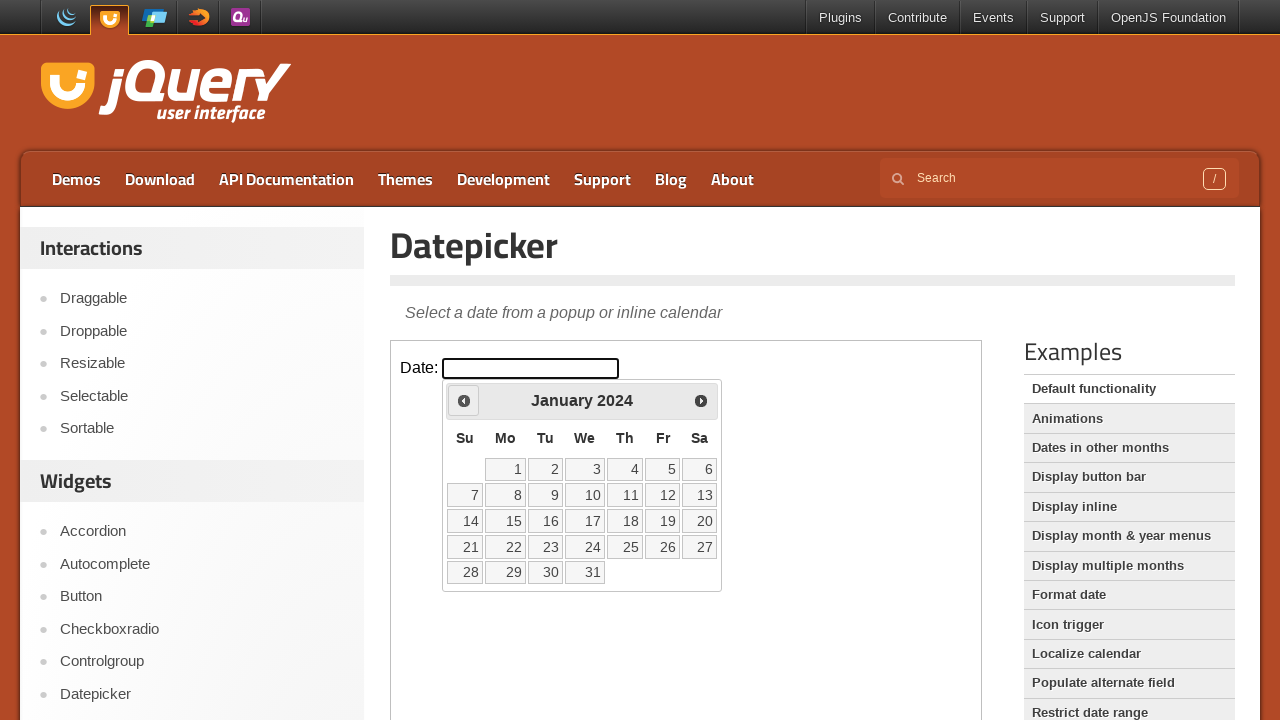

Read current month and year from datepicker: January 2024
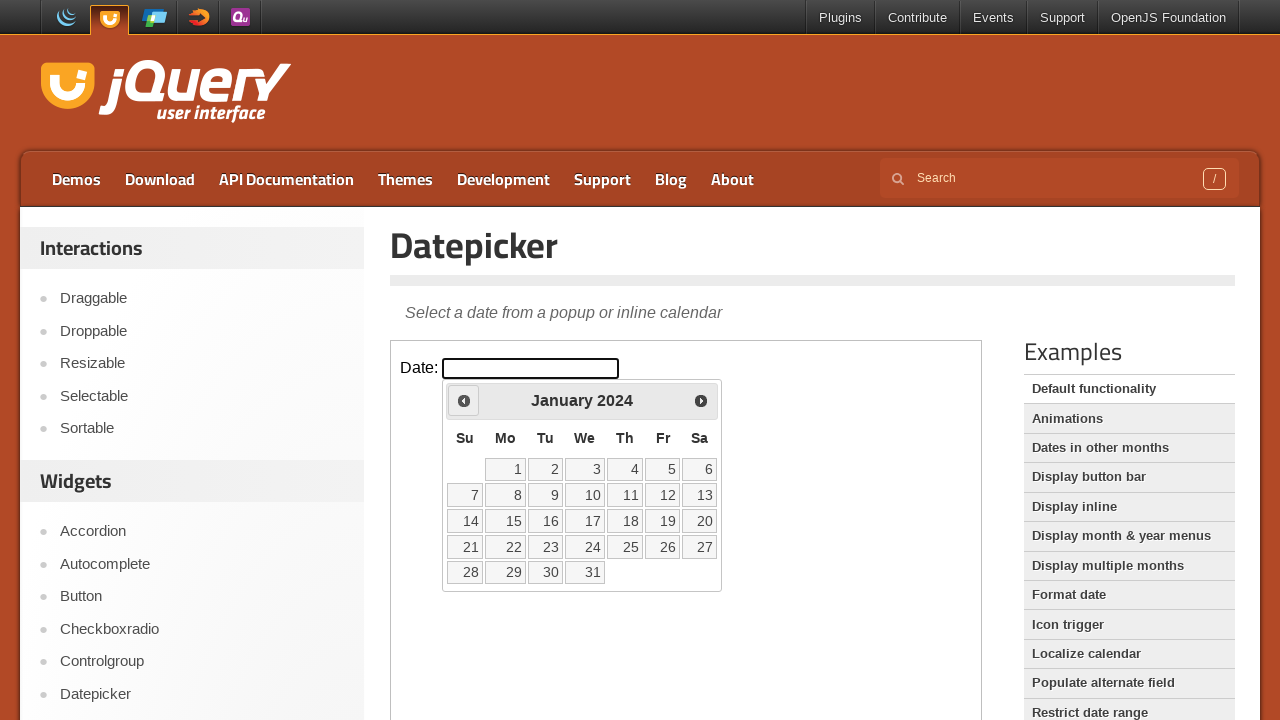

Located all available date links in the calendar
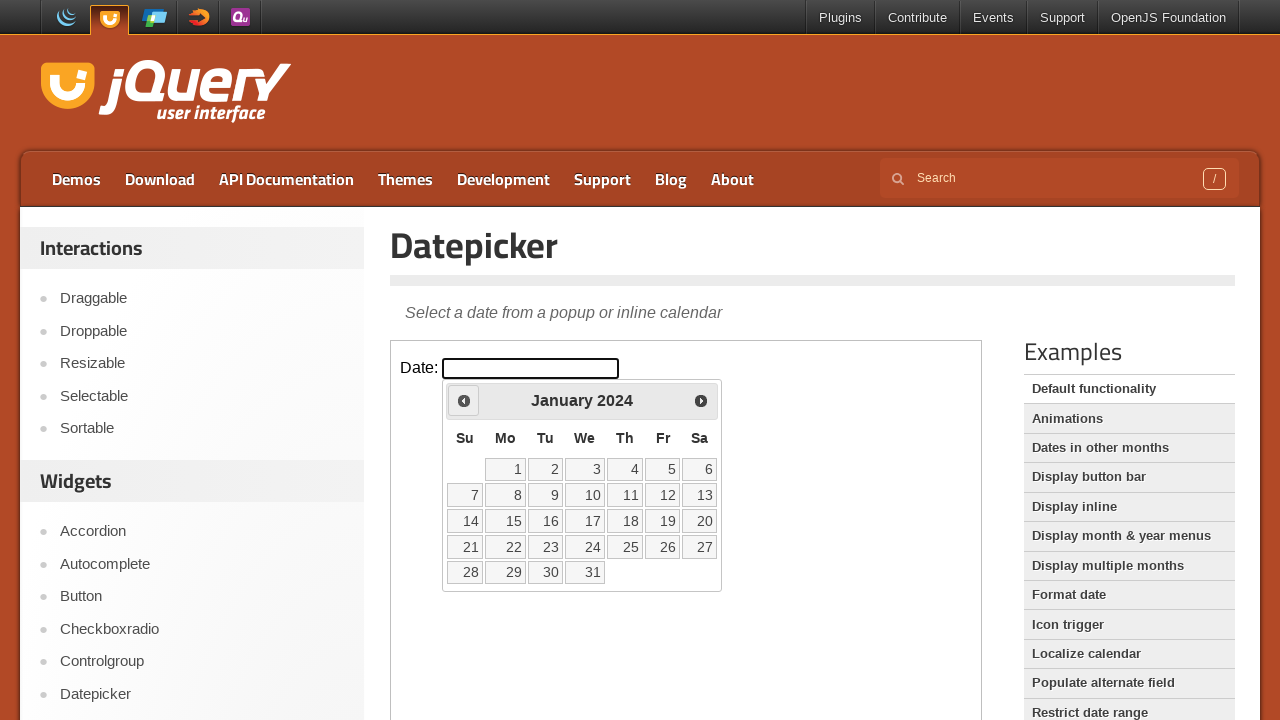

Selected date 24 from the calendar at (585, 547) on iframe >> nth=0 >> internal:control=enter-frame >> table.ui-datepicker-calendar 
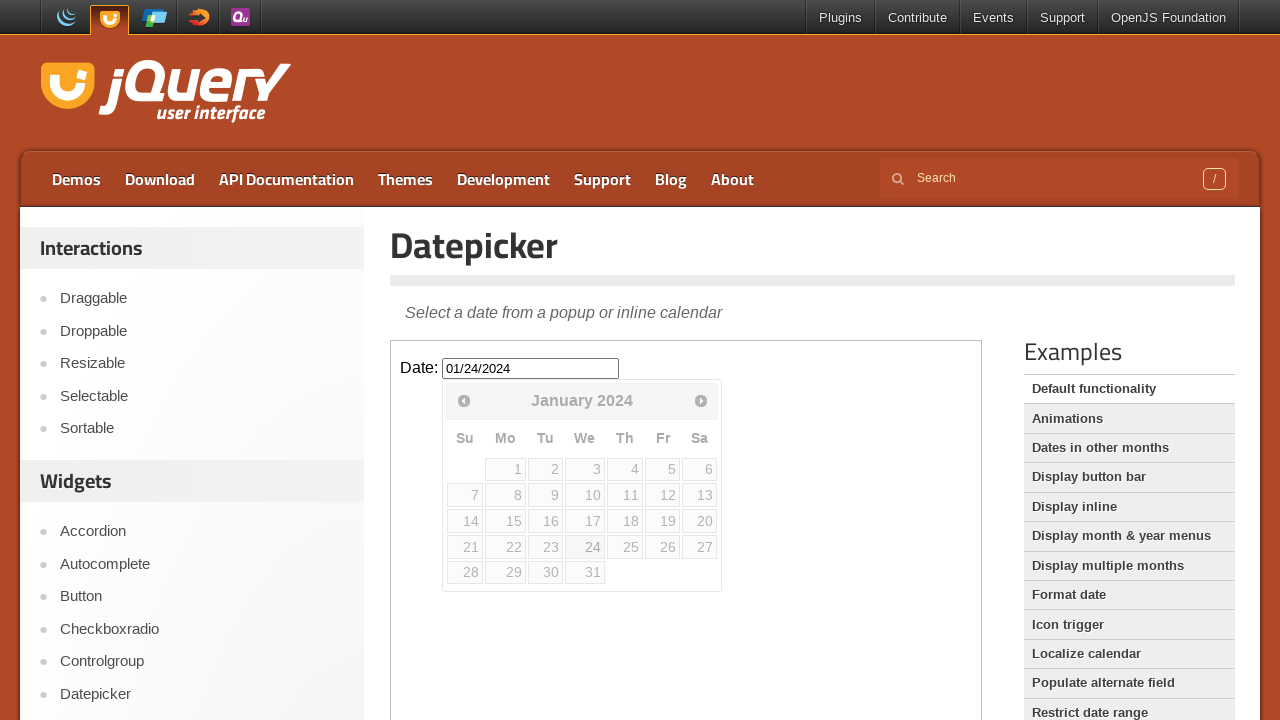

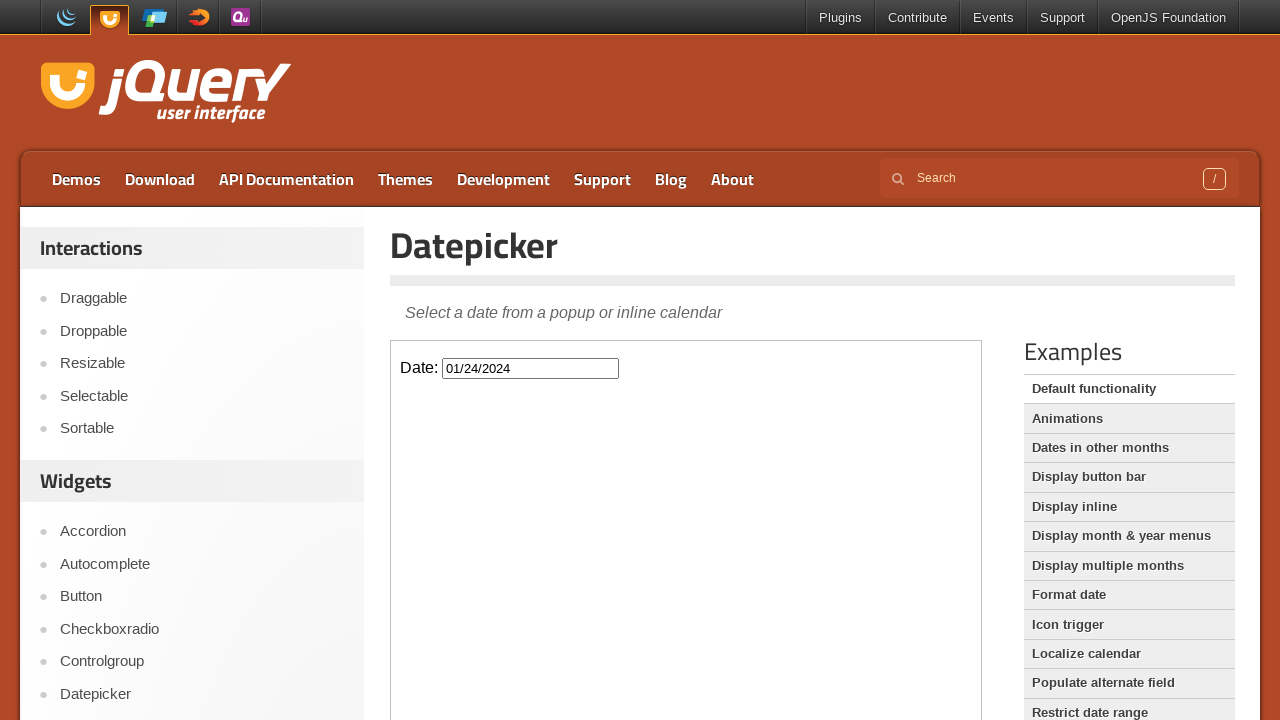